Automates adding multiple employees to an employee management application by filling out form fields for name, phone, and title for each employee

Starting URL: https://devmountain-qa.github.io/employee-manager/1.2_Version/index.html

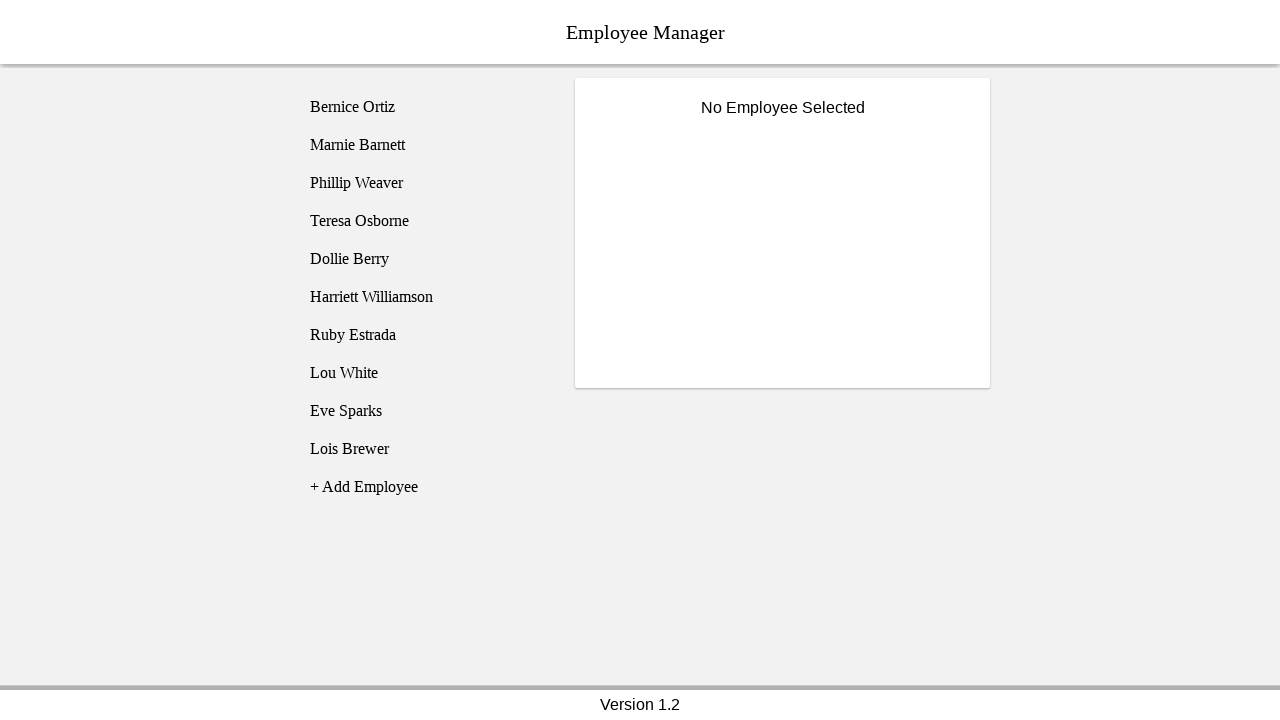

Clicked Add Employee button to add John Doe at (425, 487) on [name="addEmployee"]
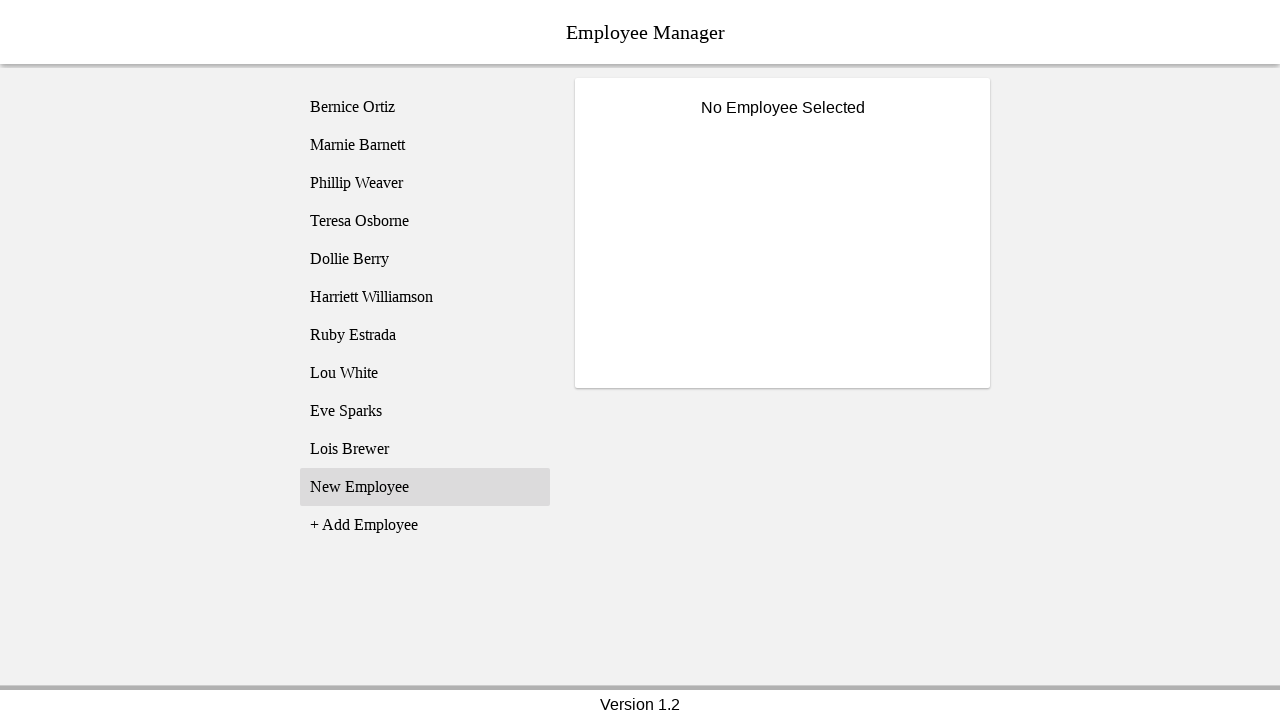

Clicked New Employee list item at (425, 487) on xpath=//li[text() = "New Employee"]
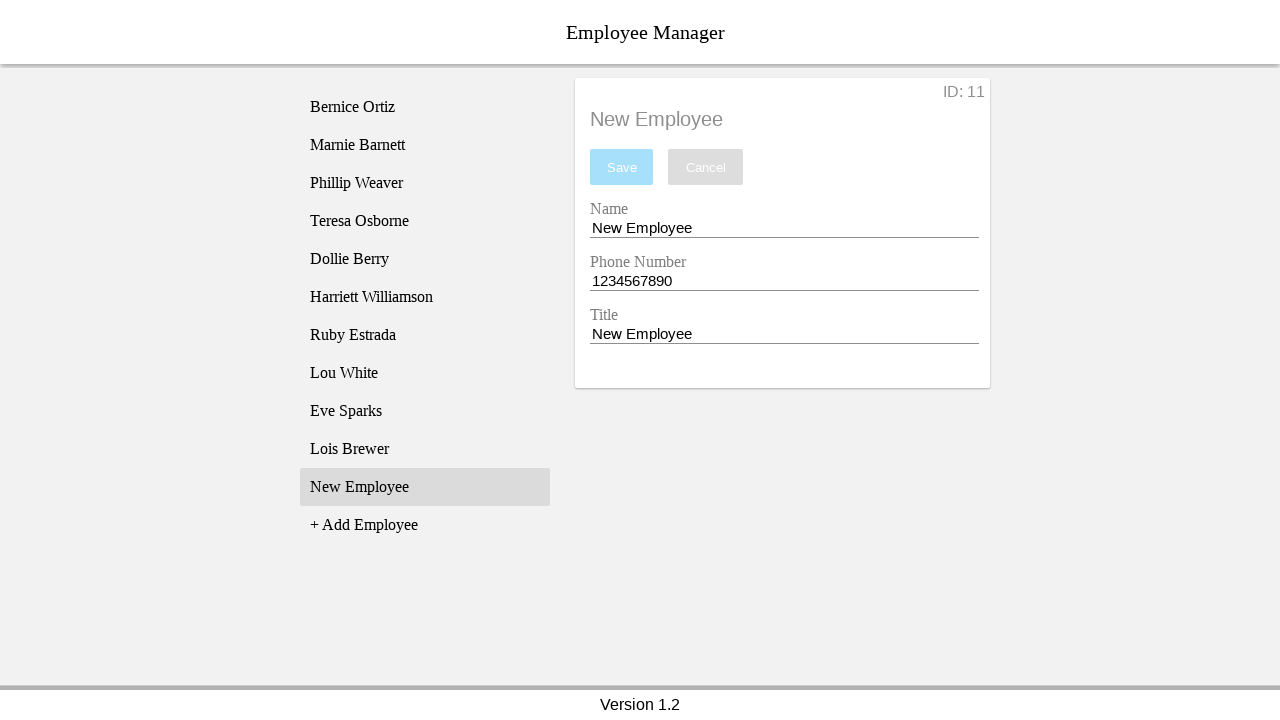

Cleared name field on [name="nameEntry"]
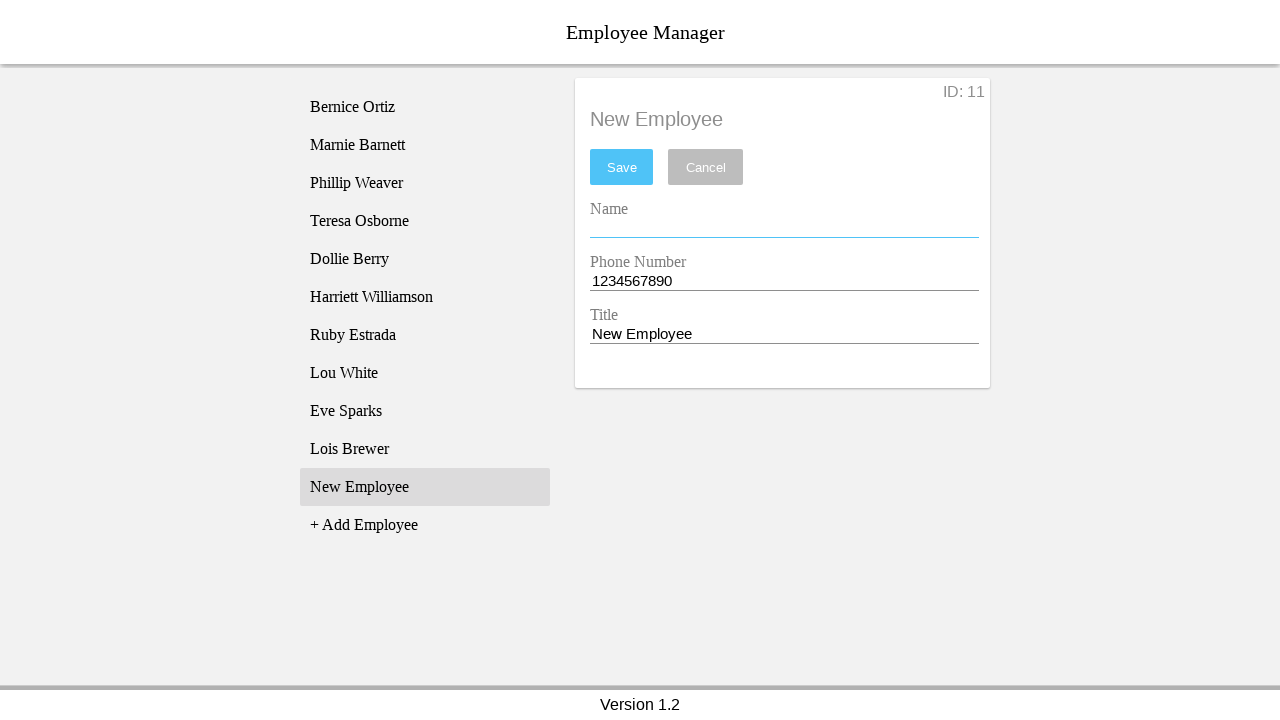

Filled name field with 'John Doe' on [name="nameEntry"]
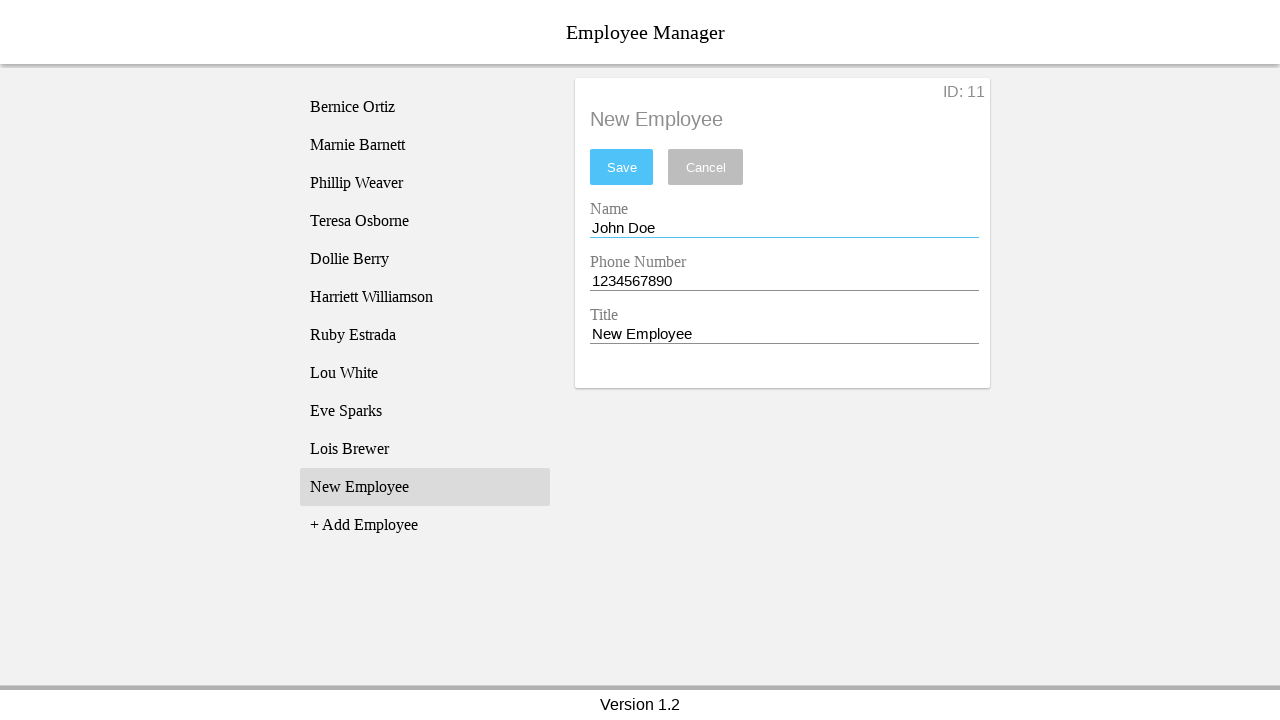

Cleared phone field on [name="phoneEntry"]
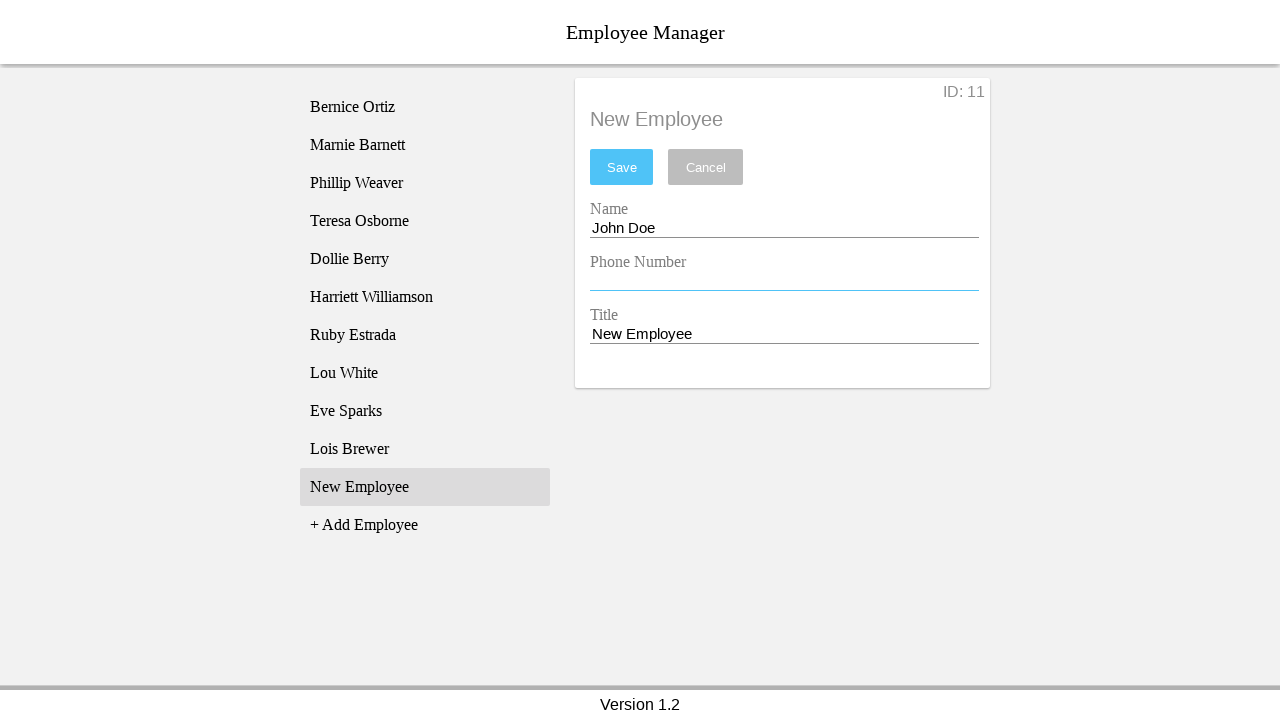

Filled phone field with '1234567890' on [name="phoneEntry"]
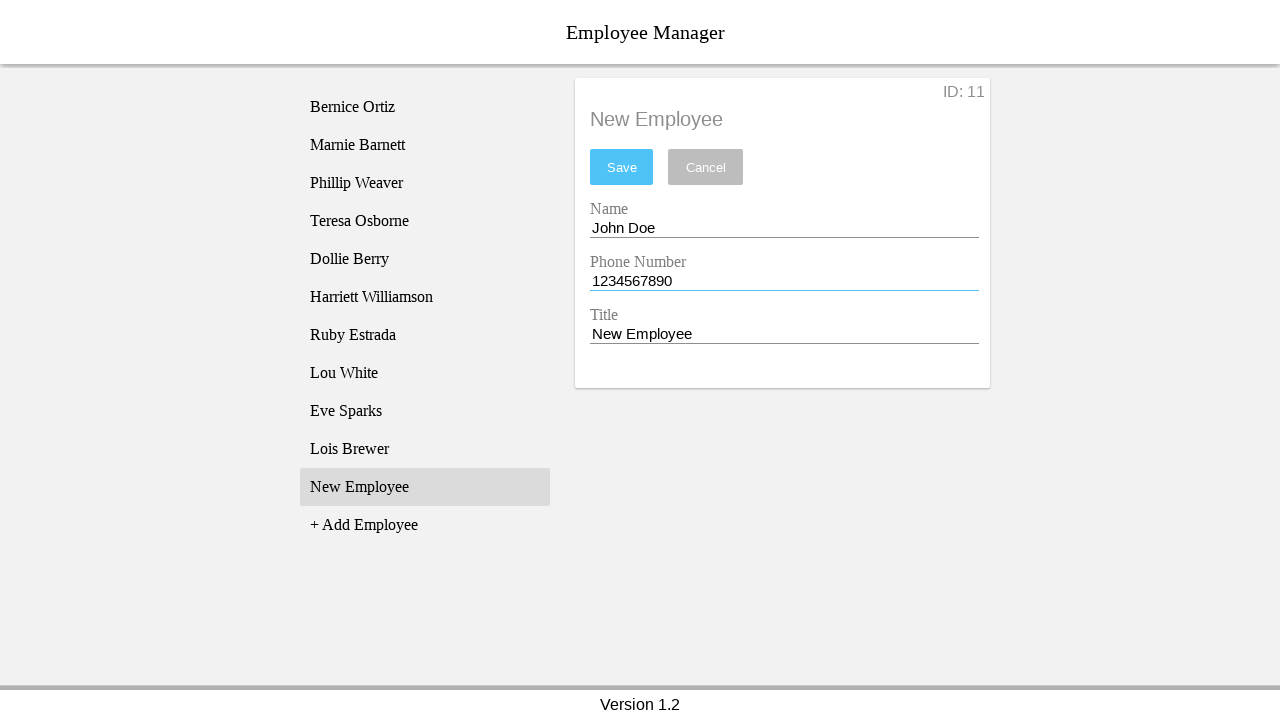

Cleared title field on [name="titleEntry"]
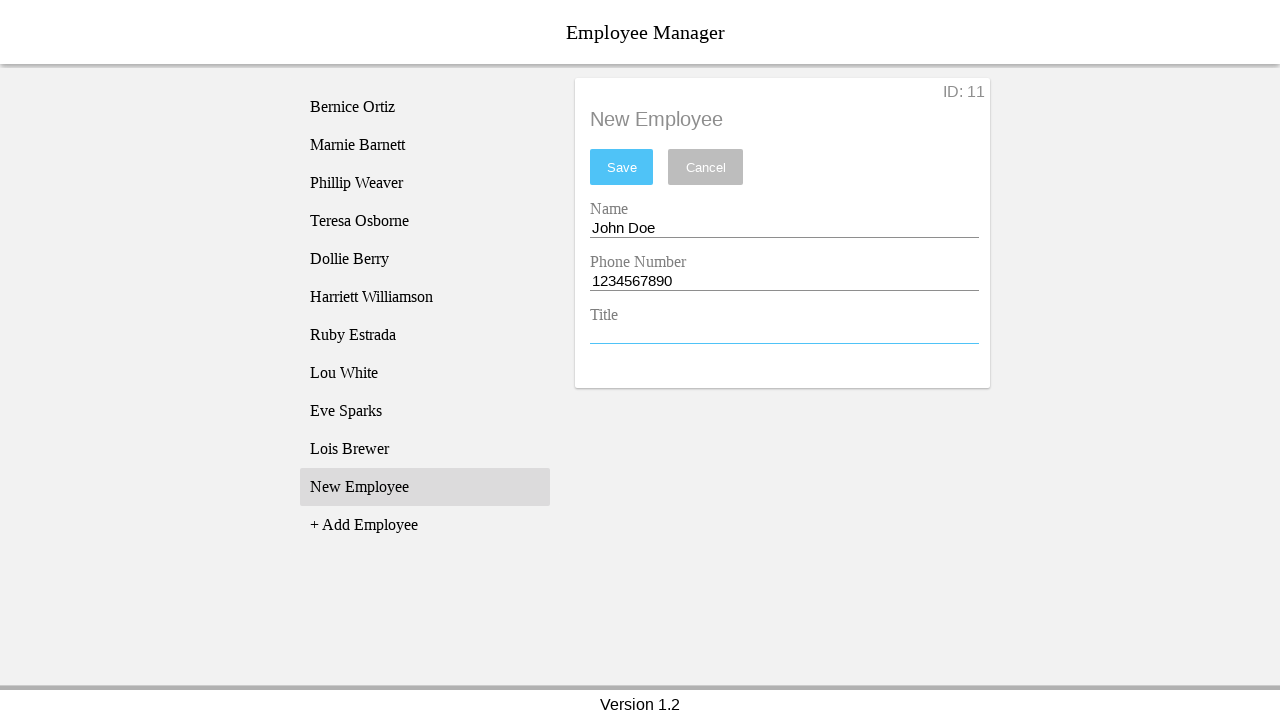

Filled title field with 'Manager' on [name="titleEntry"]
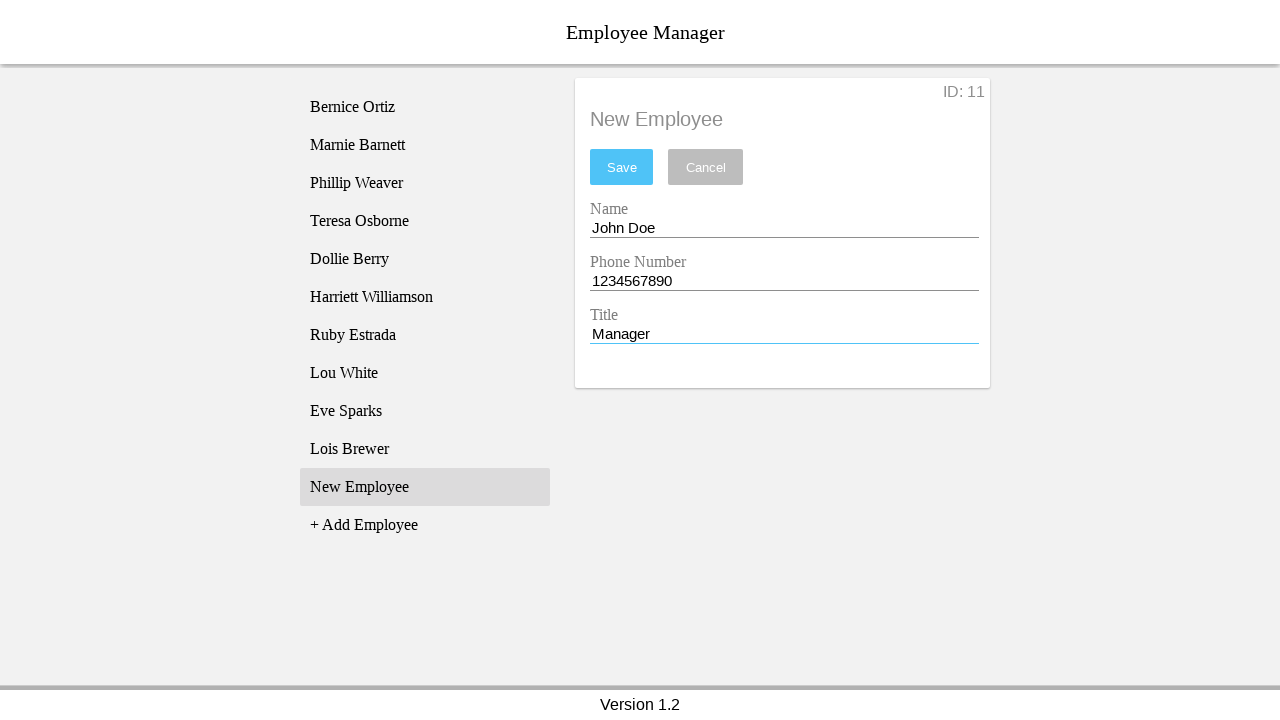

Clicked Save button to save John Doe at (622, 167) on #saveBtn
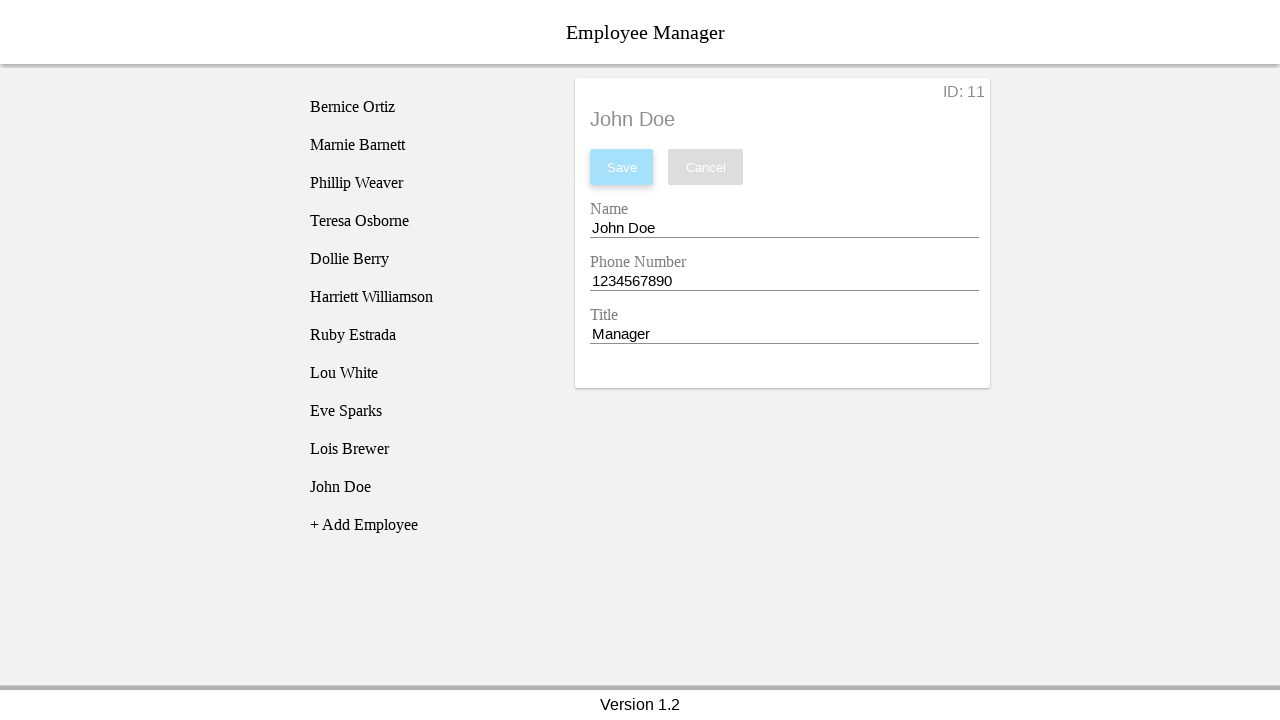

Clicked Add Employee button to add Jane Smith at (425, 525) on [name="addEmployee"]
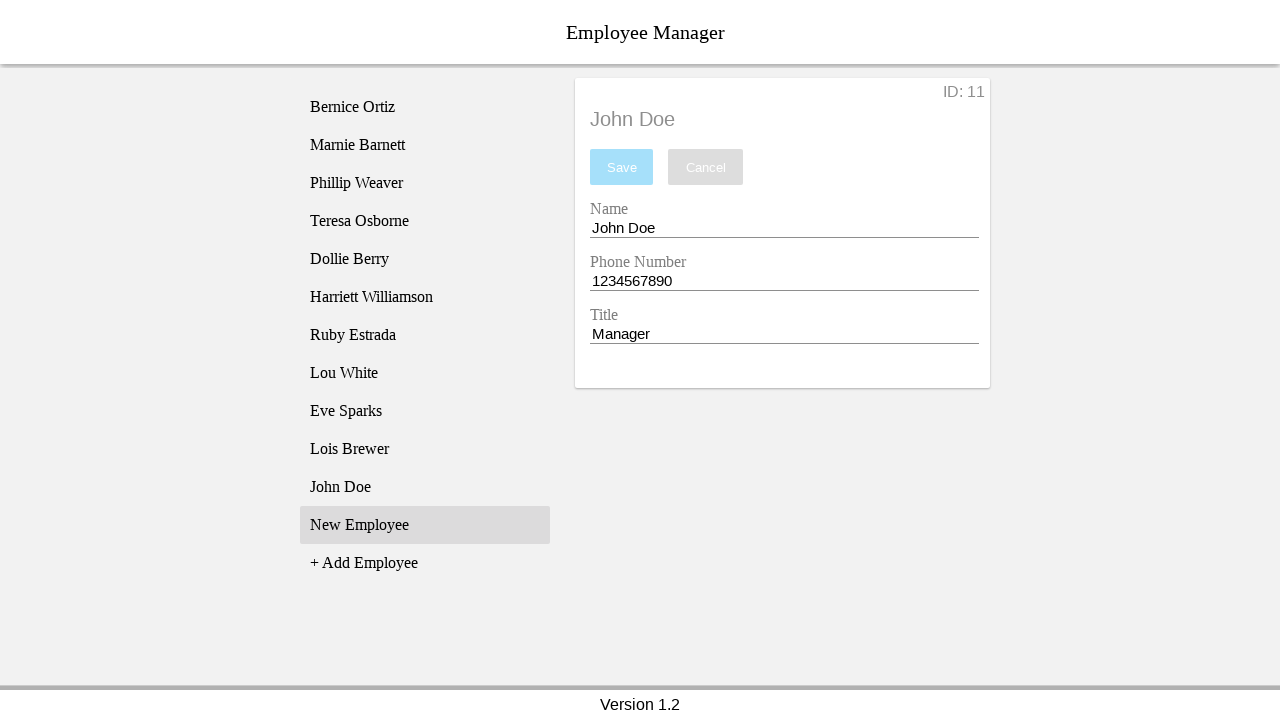

Clicked New Employee list item at (425, 525) on xpath=//li[text() = "New Employee"]
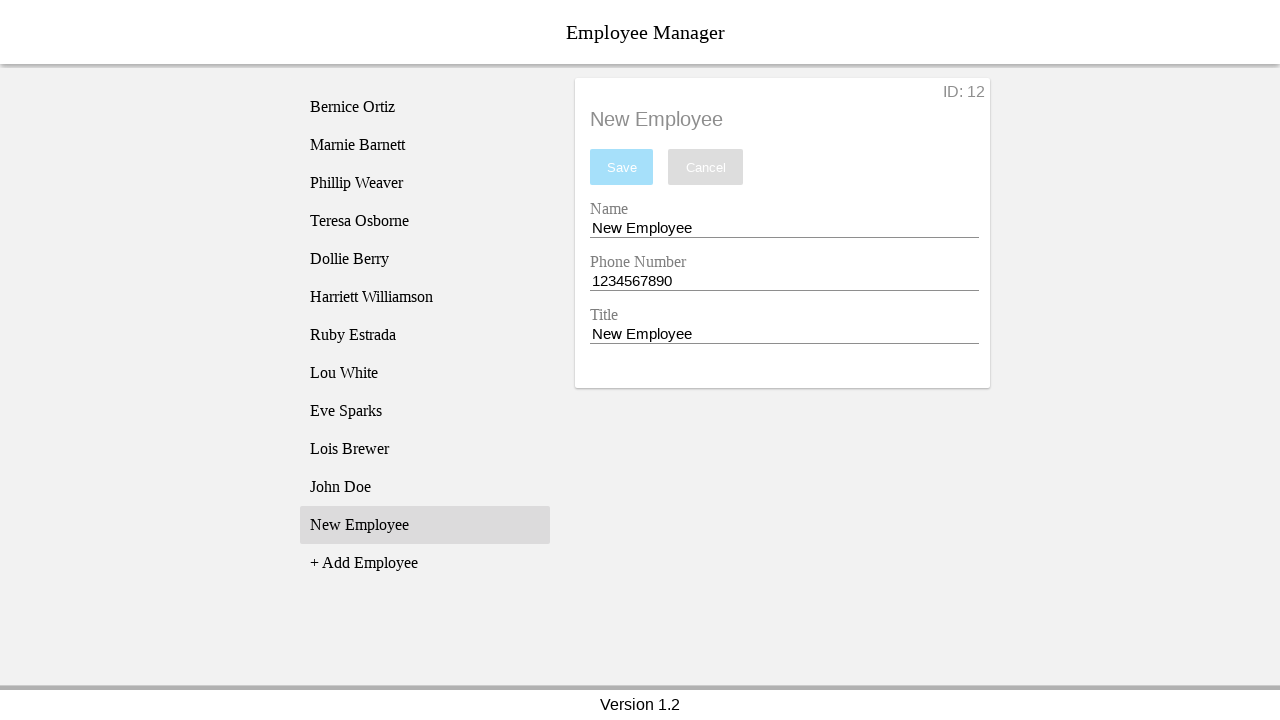

Cleared name field on [name="nameEntry"]
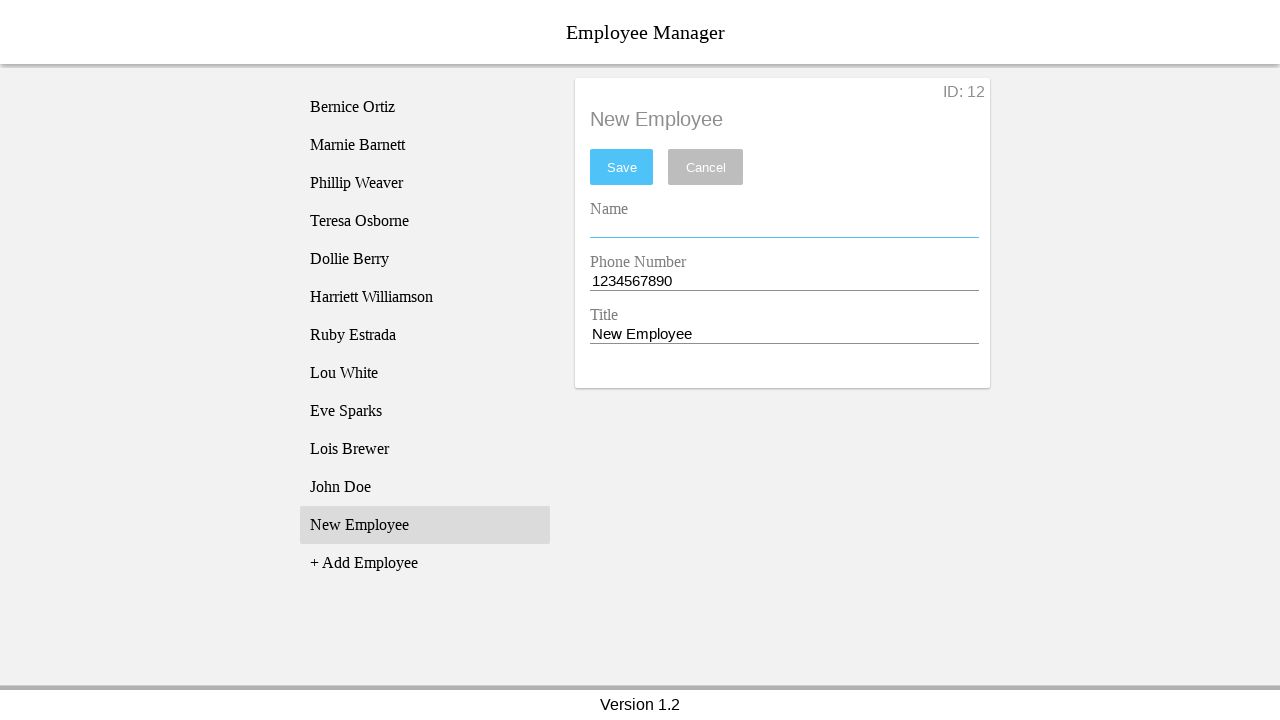

Filled name field with 'Jane Smith' on [name="nameEntry"]
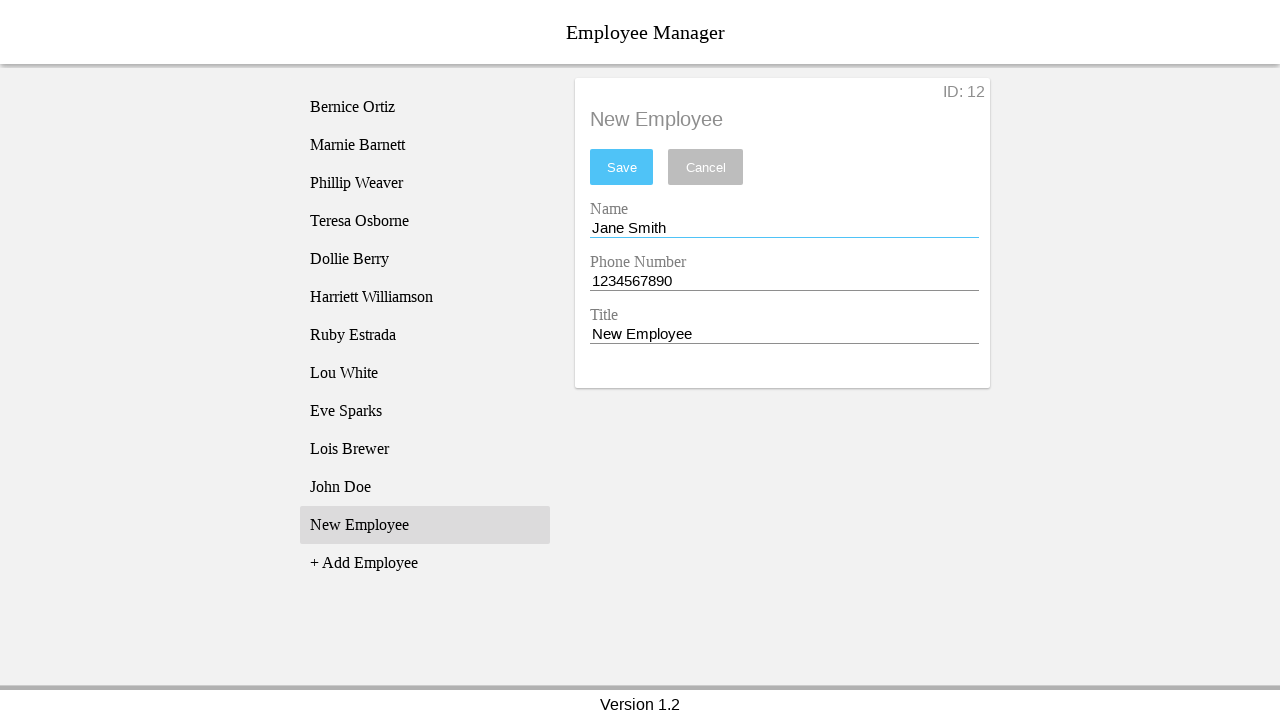

Cleared phone field on [name="phoneEntry"]
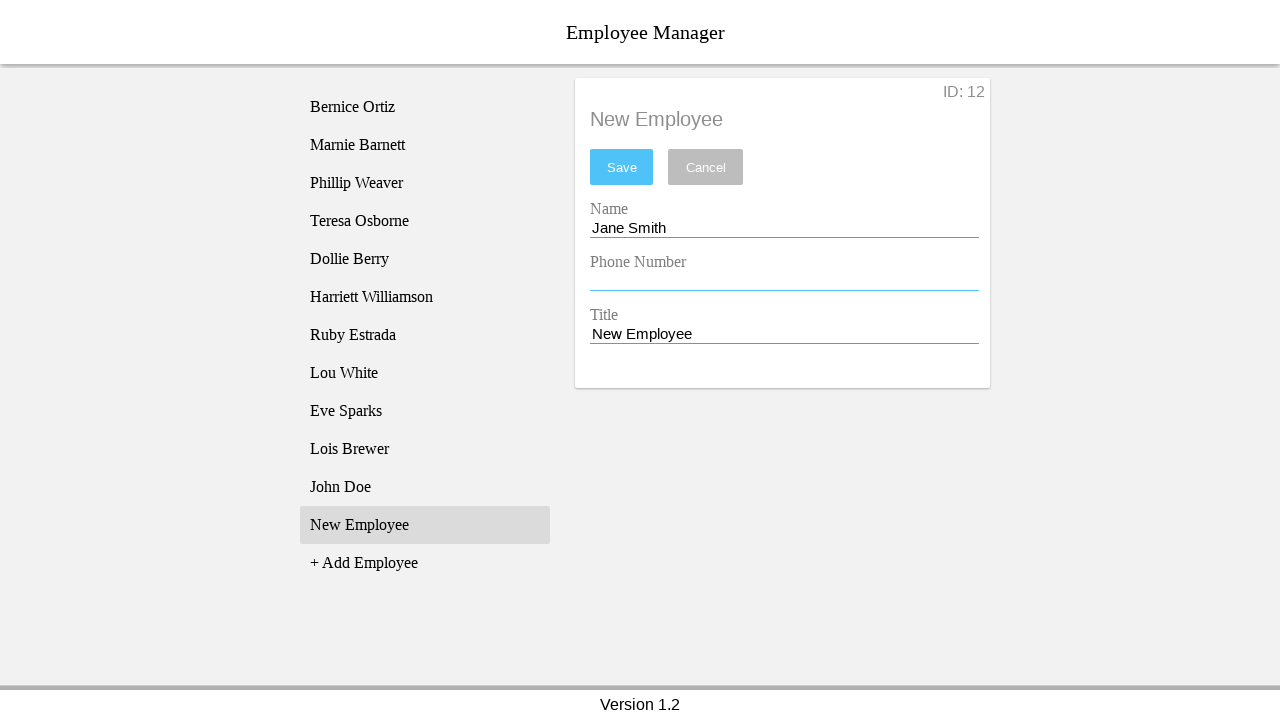

Filled phone field with '0987654321' on [name="phoneEntry"]
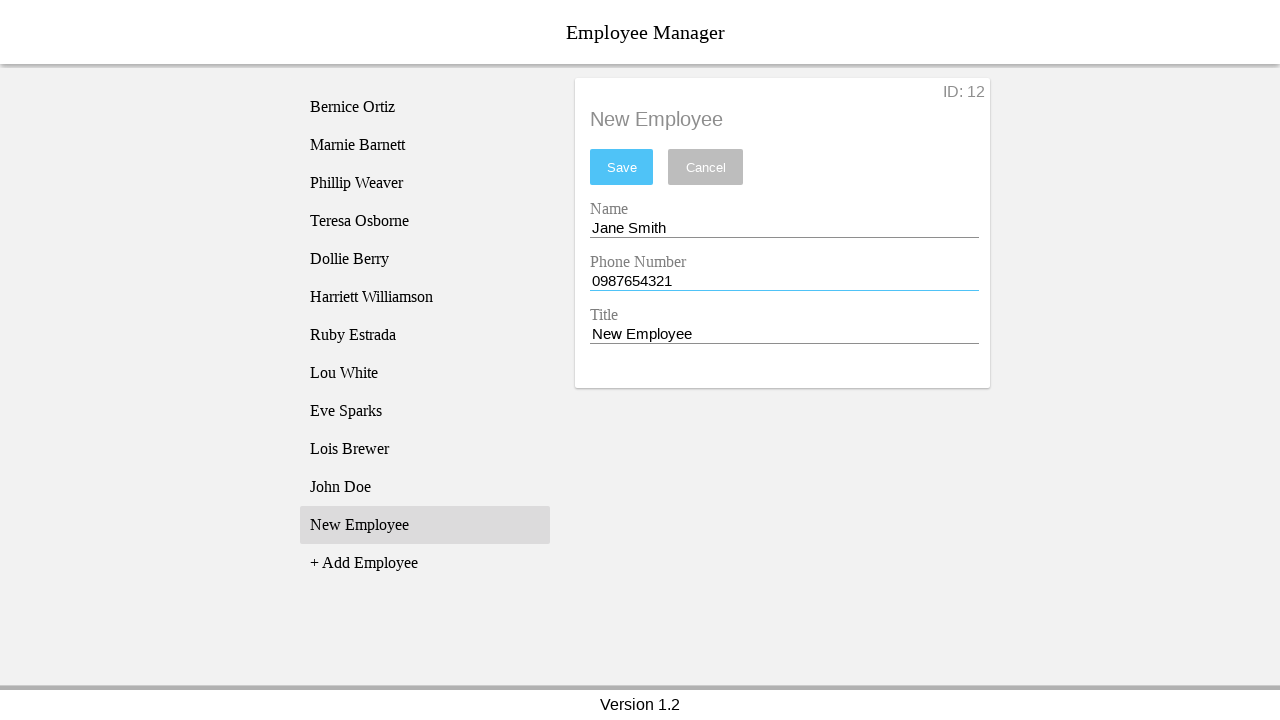

Cleared title field on [name="titleEntry"]
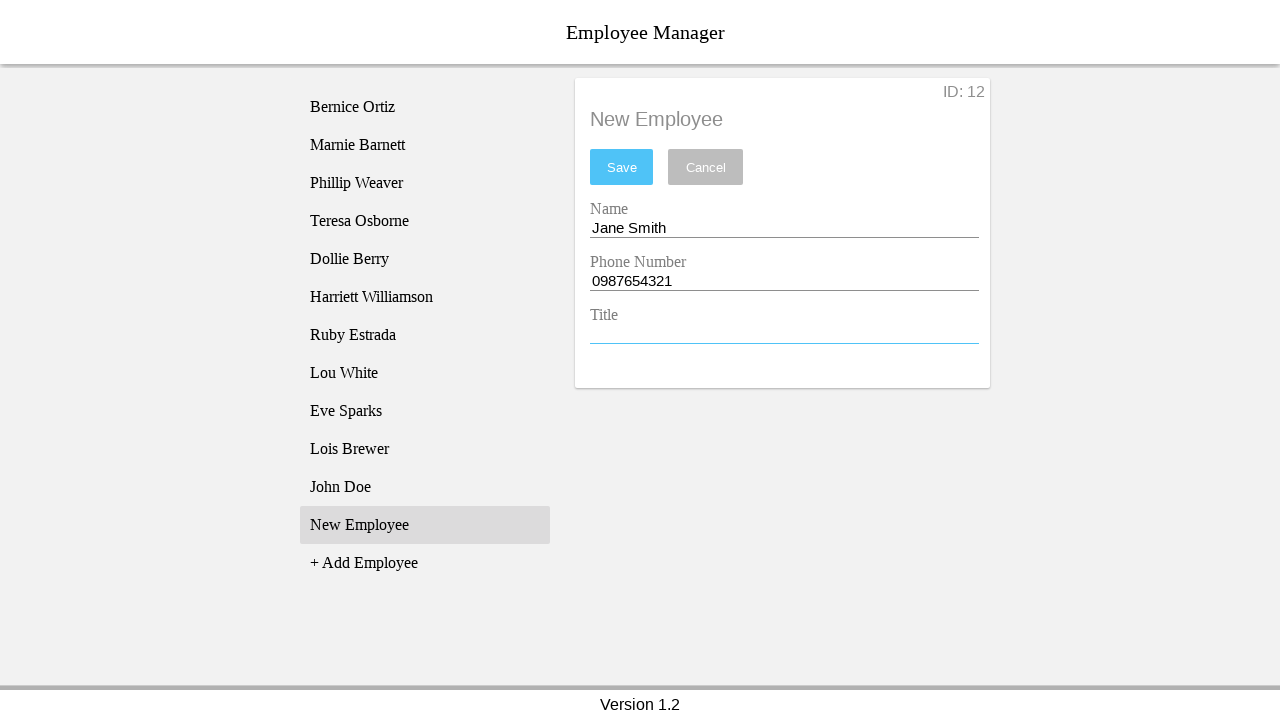

Filled title field with 'Developer' on [name="titleEntry"]
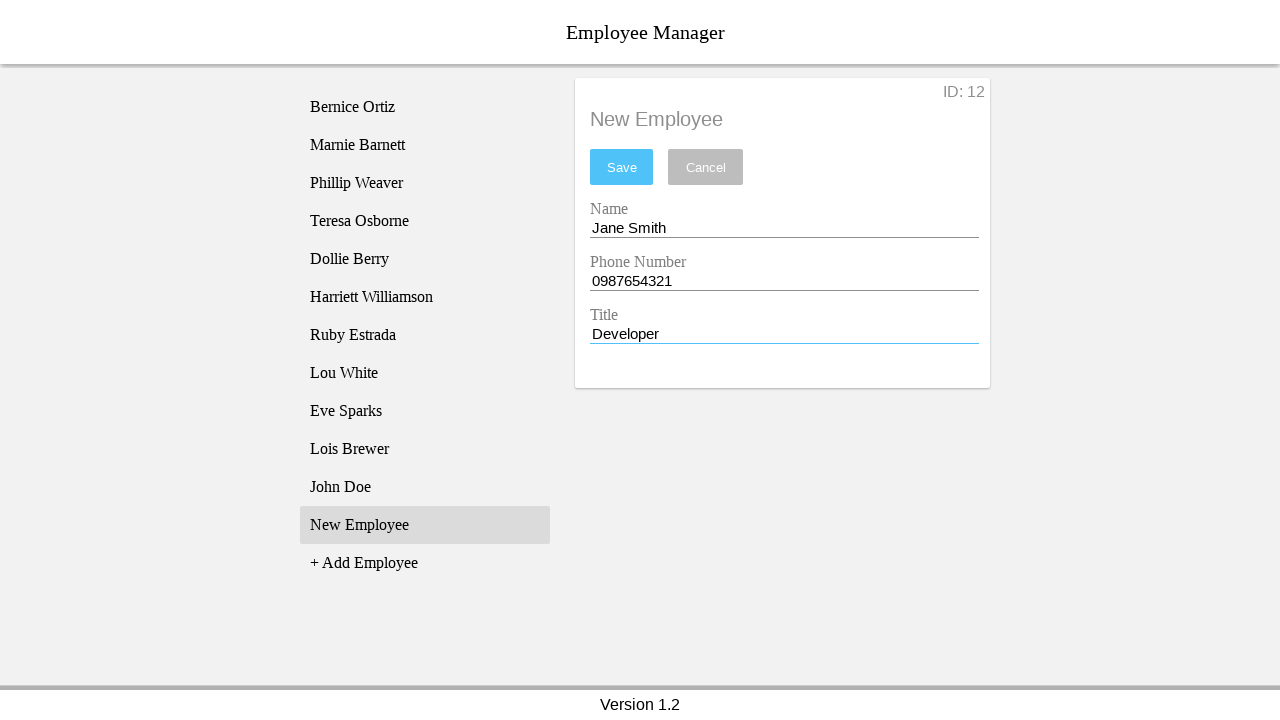

Clicked Save button to save Jane Smith at (622, 167) on #saveBtn
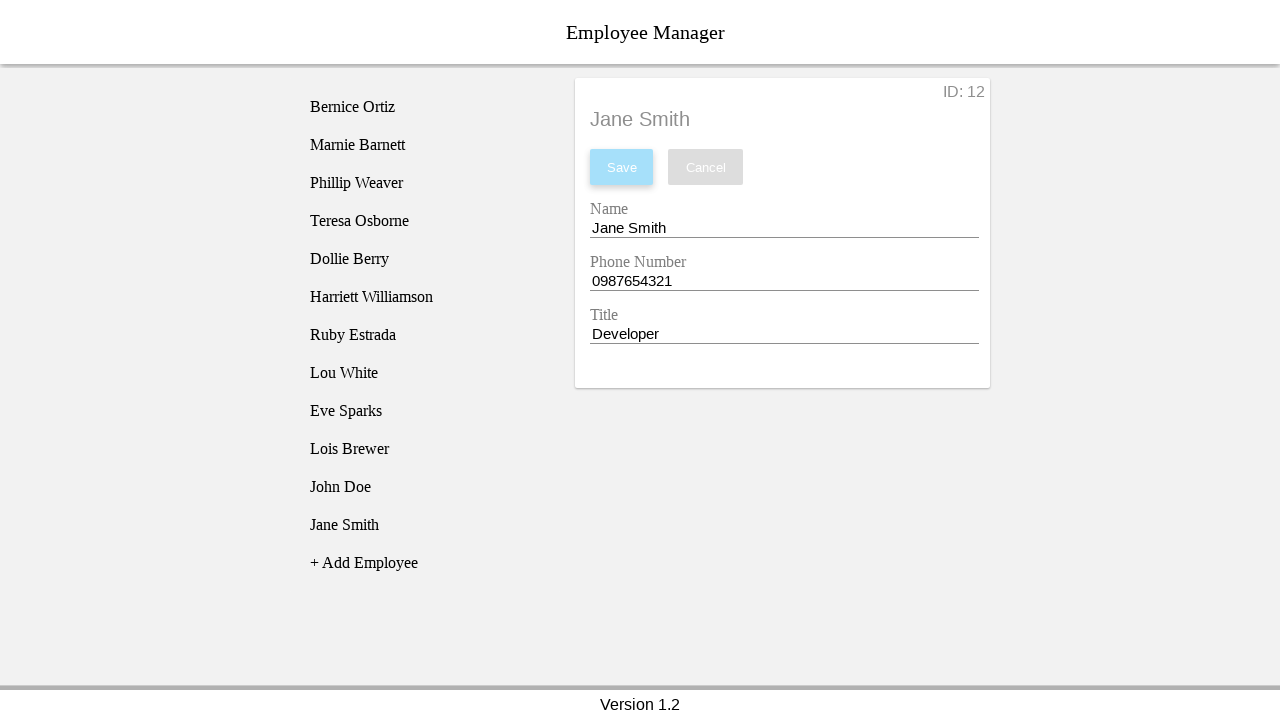

Clicked Add Employee button to add Jim Brown at (425, 563) on [name="addEmployee"]
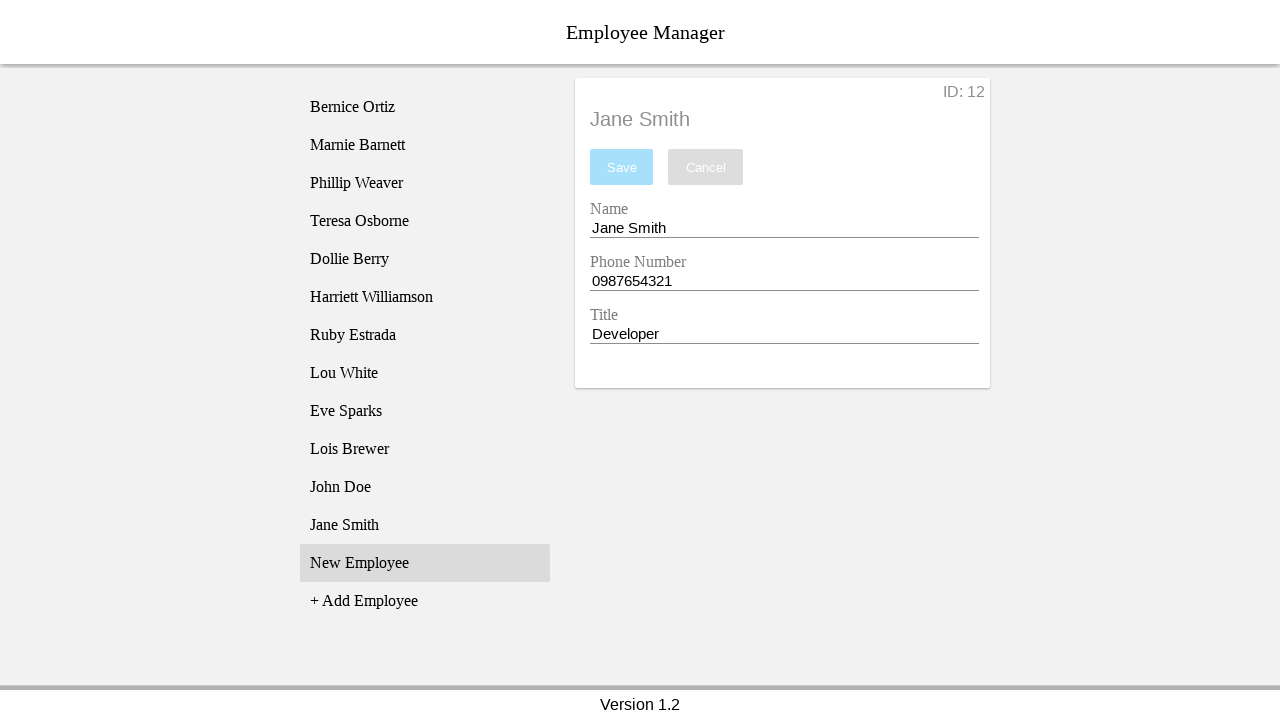

Clicked New Employee list item at (425, 563) on xpath=//li[text() = "New Employee"]
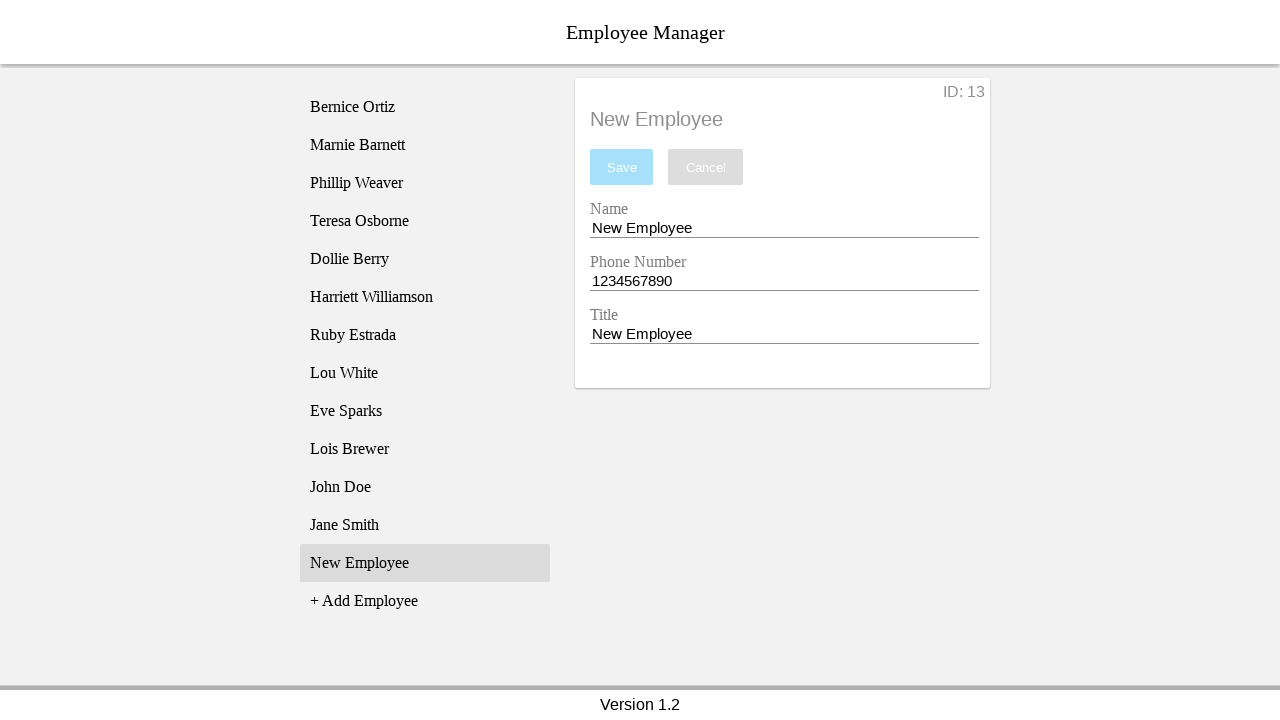

Cleared name field on [name="nameEntry"]
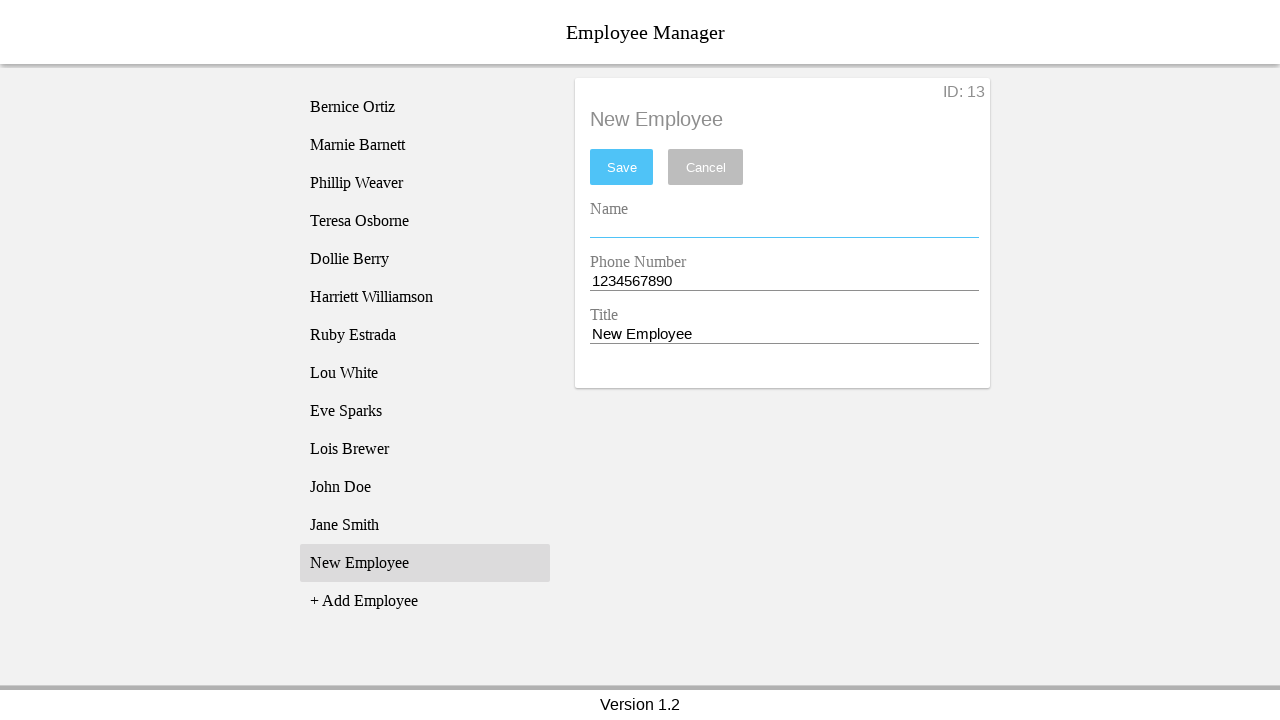

Filled name field with 'Jim Brown' on [name="nameEntry"]
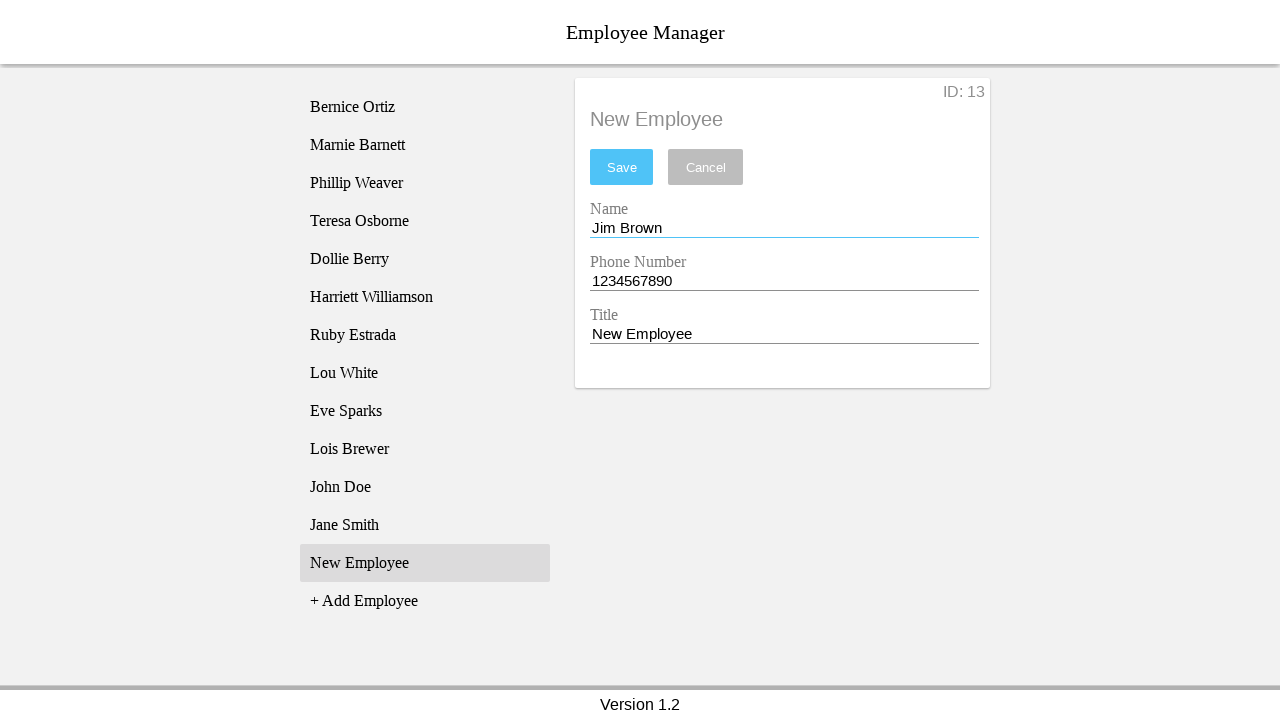

Cleared phone field on [name="phoneEntry"]
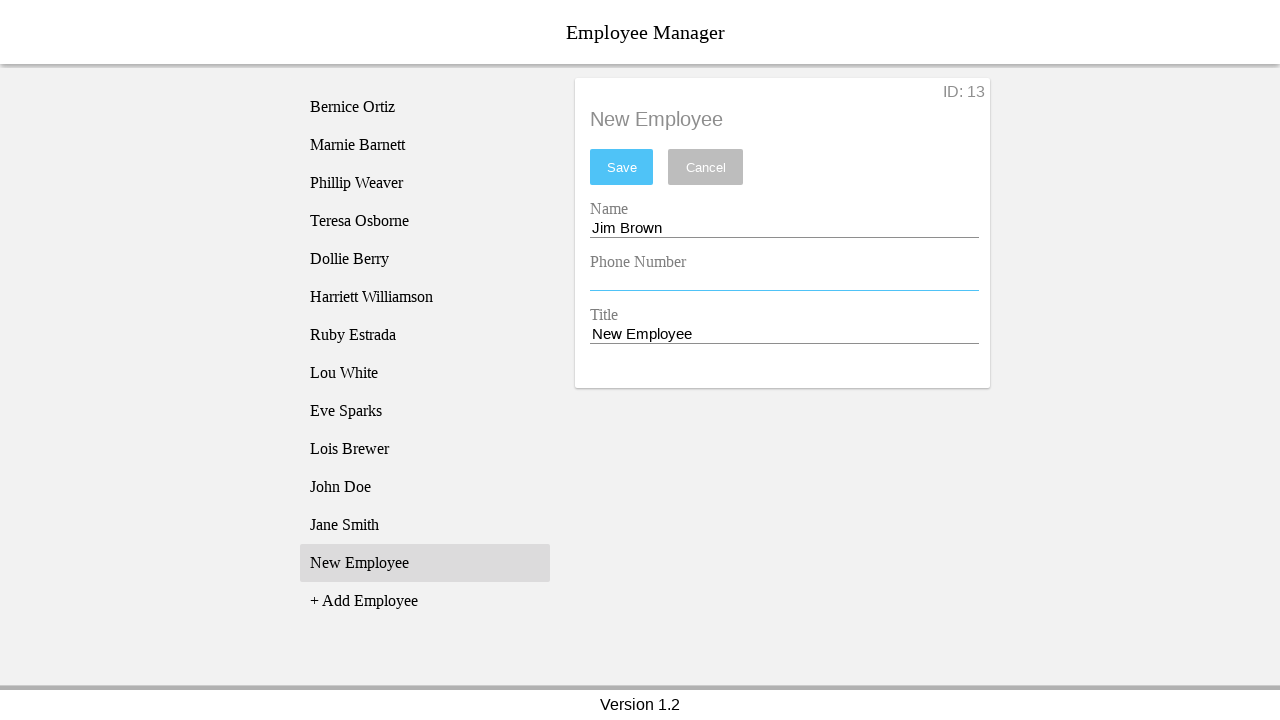

Filled phone field with '5555555555' on [name="phoneEntry"]
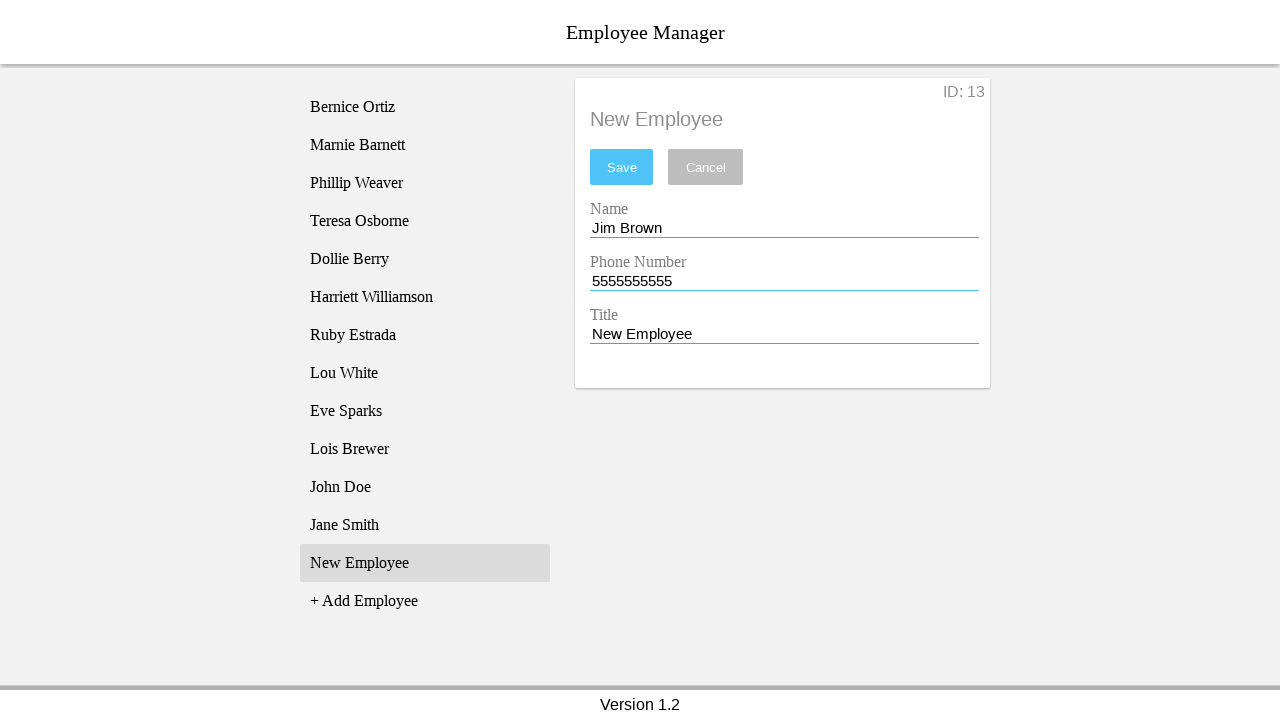

Cleared title field on [name="titleEntry"]
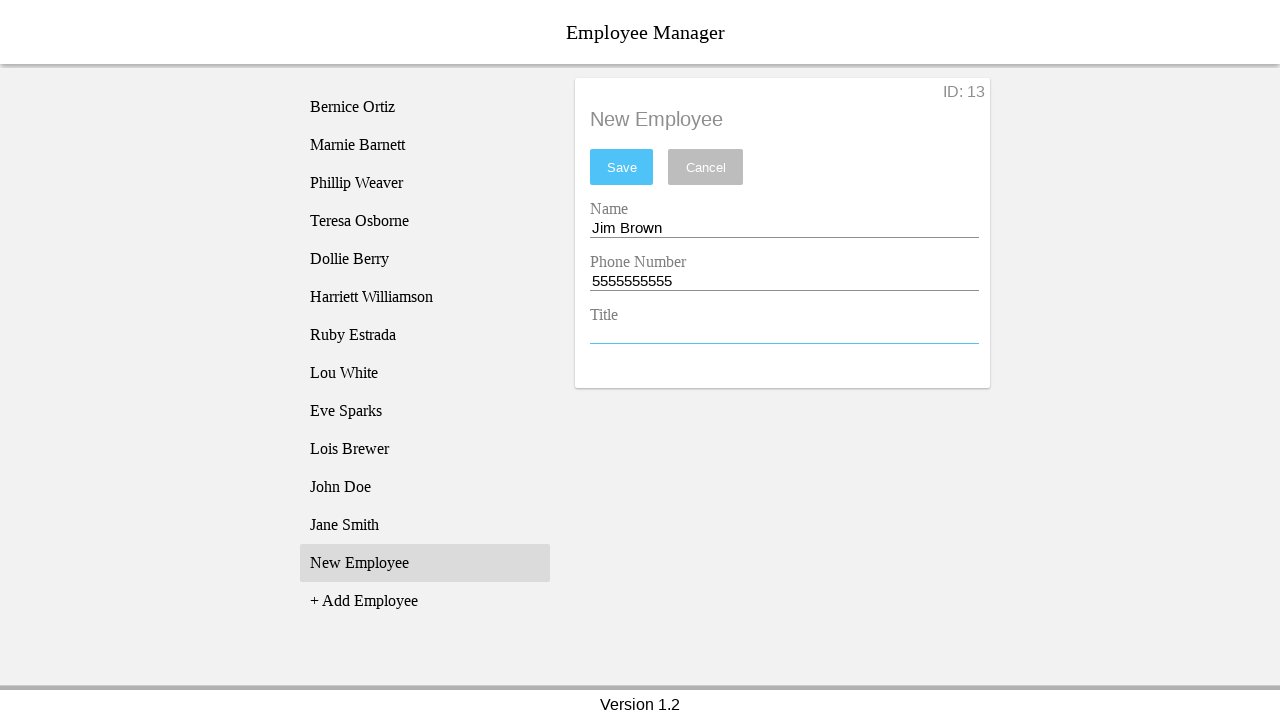

Filled title field with 'Designer' on [name="titleEntry"]
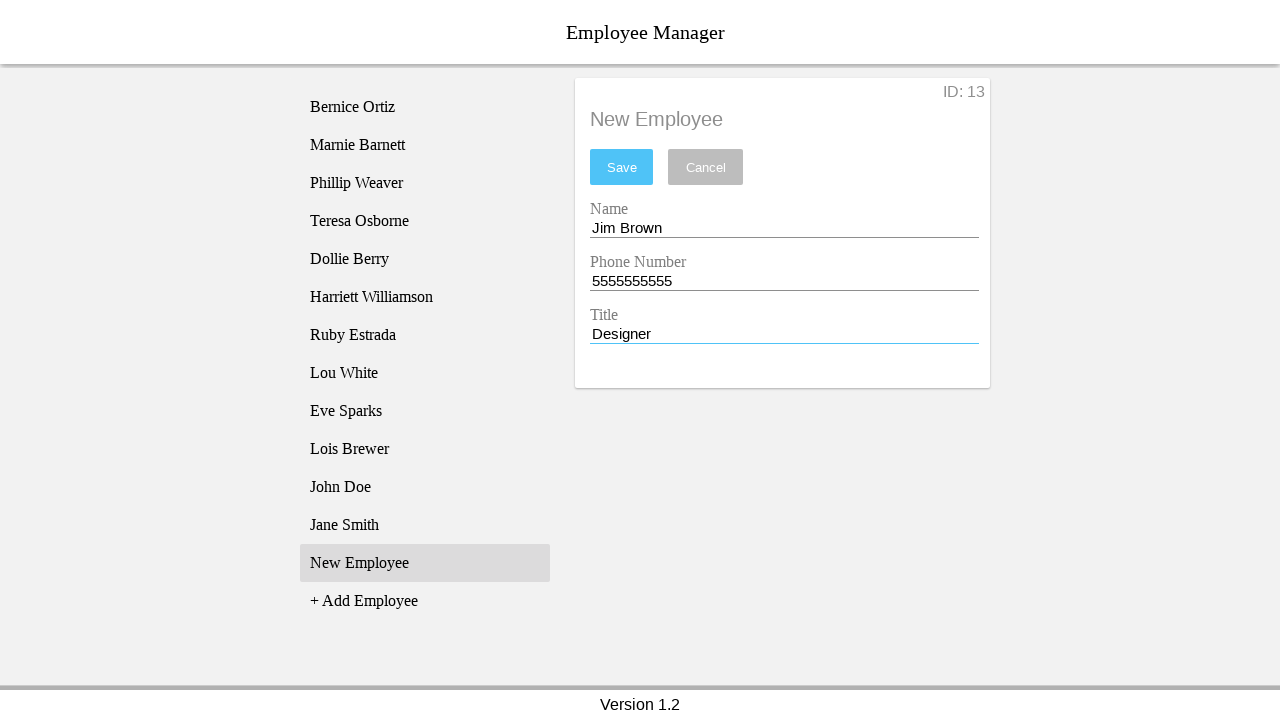

Clicked Save button to save Jim Brown at (622, 167) on #saveBtn
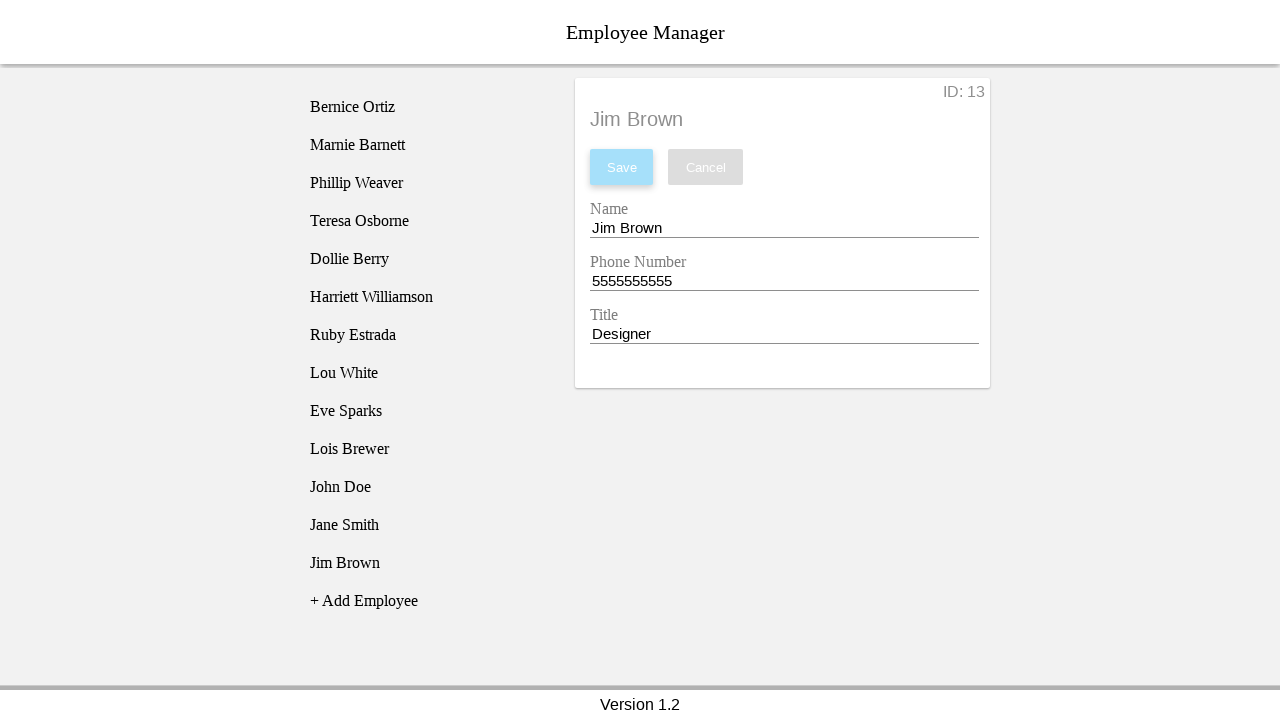

Clicked Add Employee button to add Jill White at (425, 601) on [name="addEmployee"]
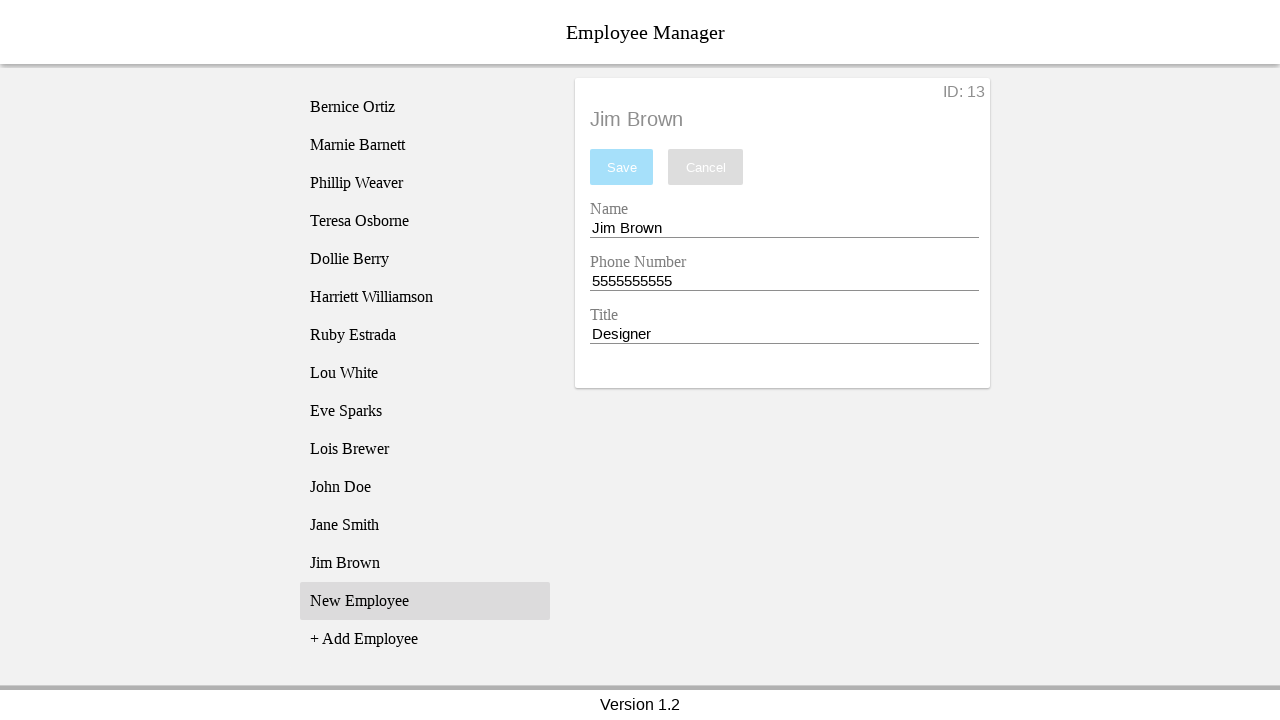

Clicked New Employee list item at (425, 601) on xpath=//li[text() = "New Employee"]
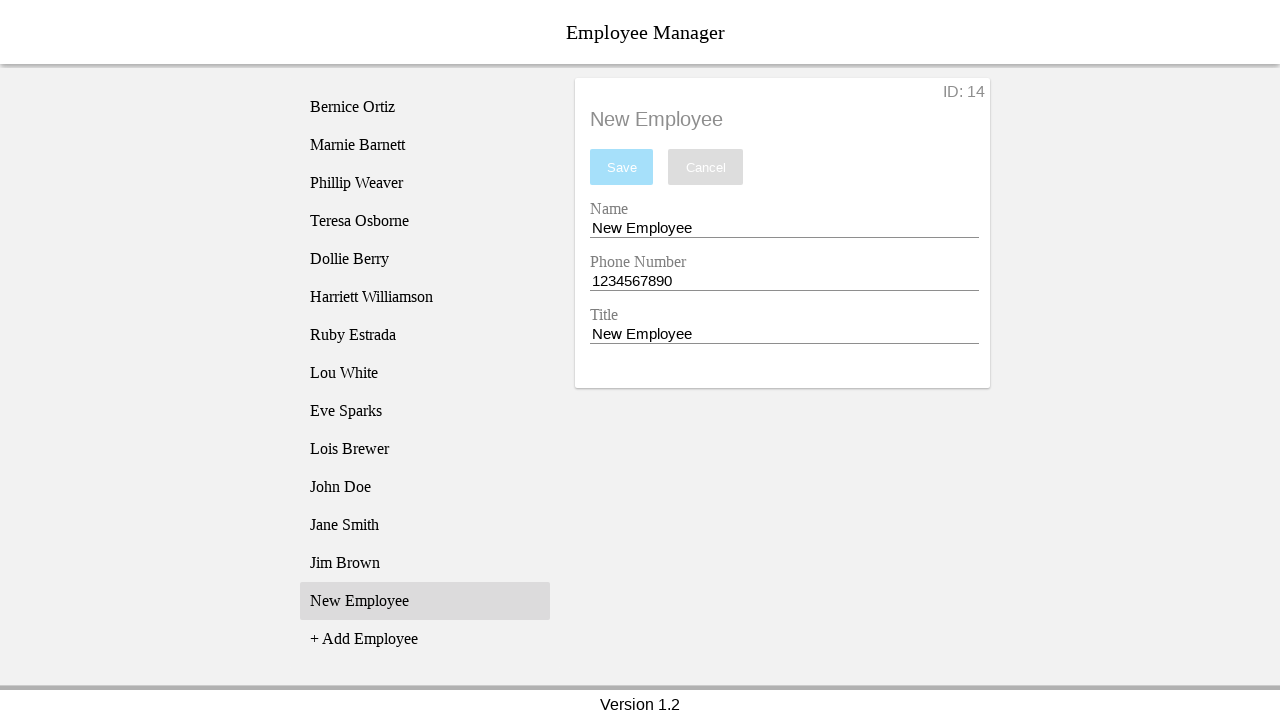

Cleared name field on [name="nameEntry"]
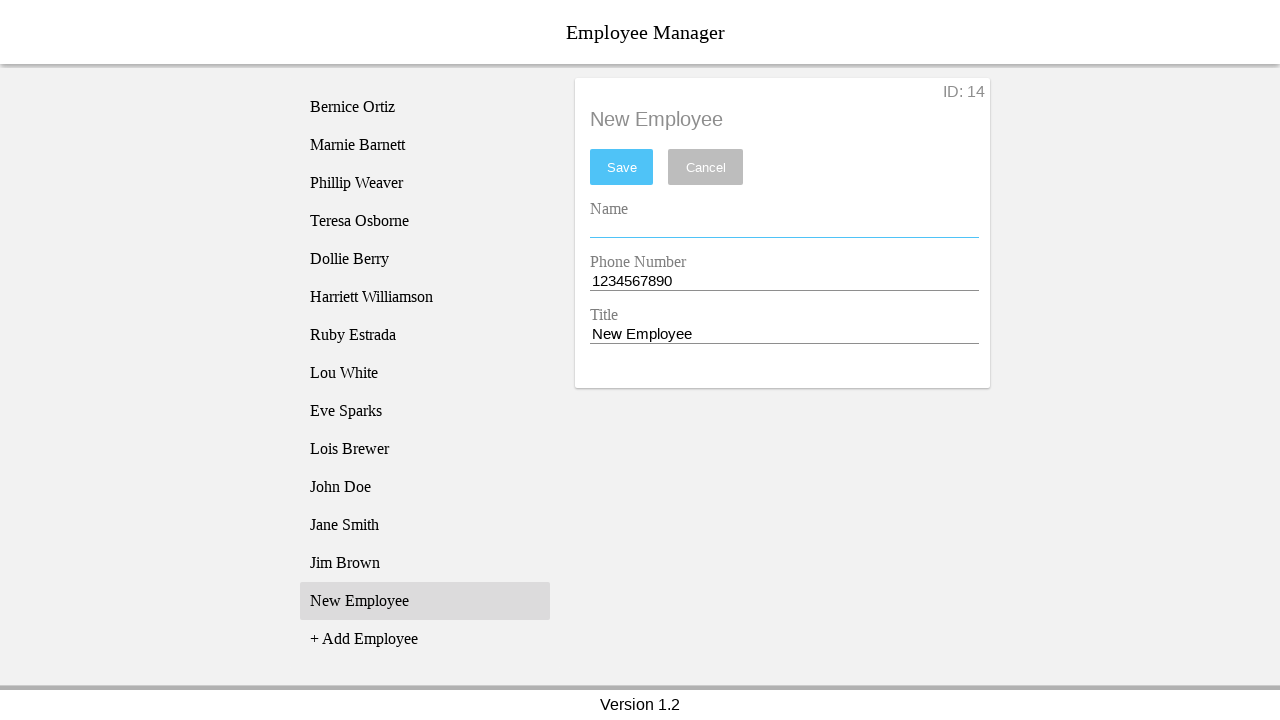

Filled name field with 'Jill White' on [name="nameEntry"]
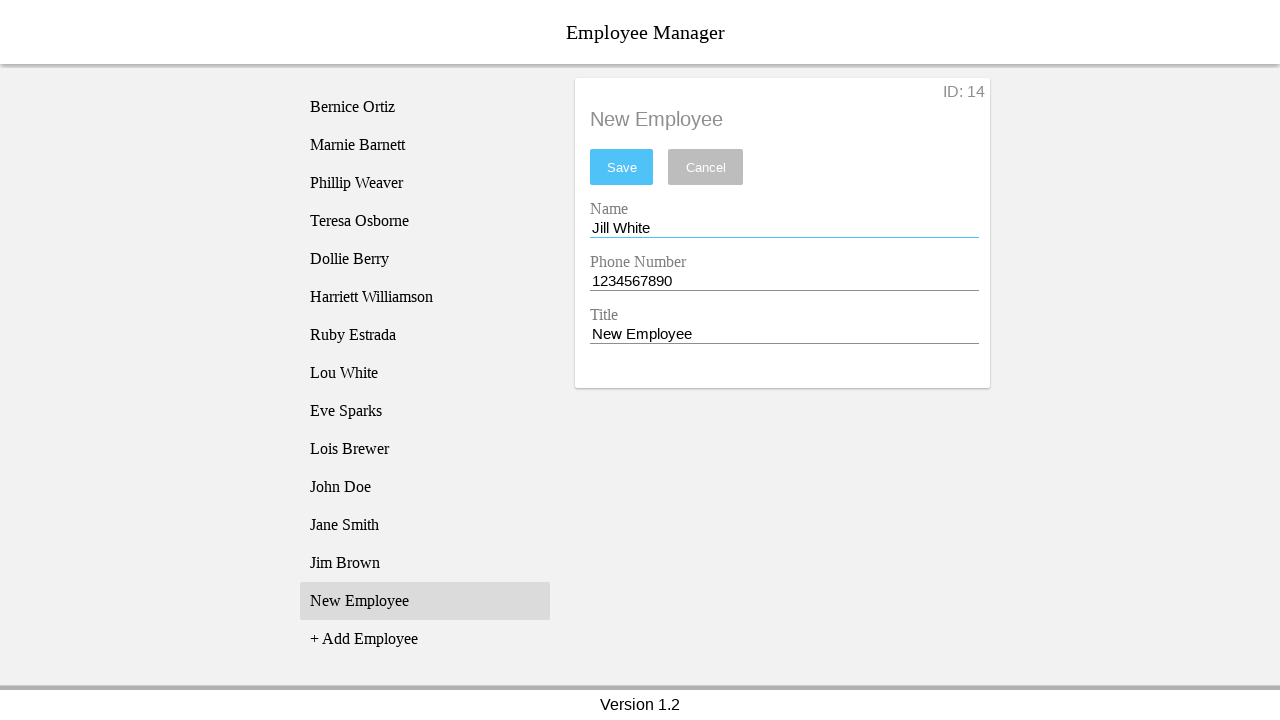

Cleared phone field on [name="phoneEntry"]
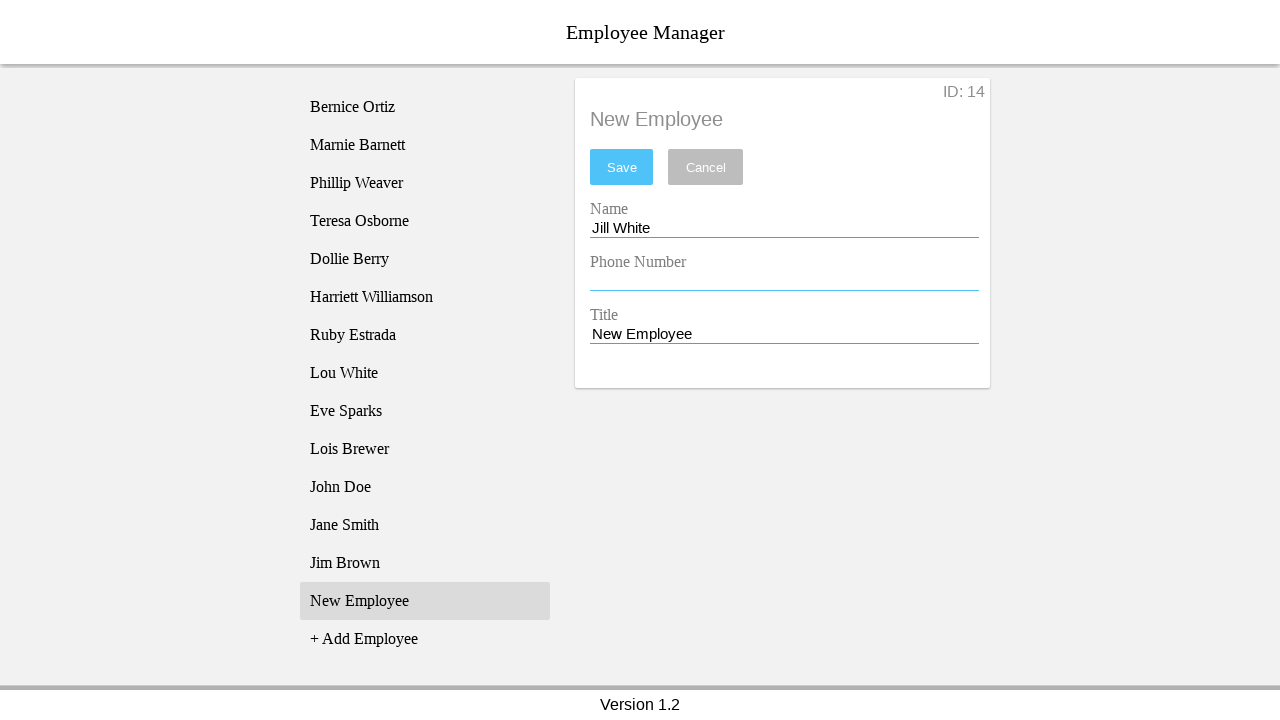

Filled phone field with '4444444444' on [name="phoneEntry"]
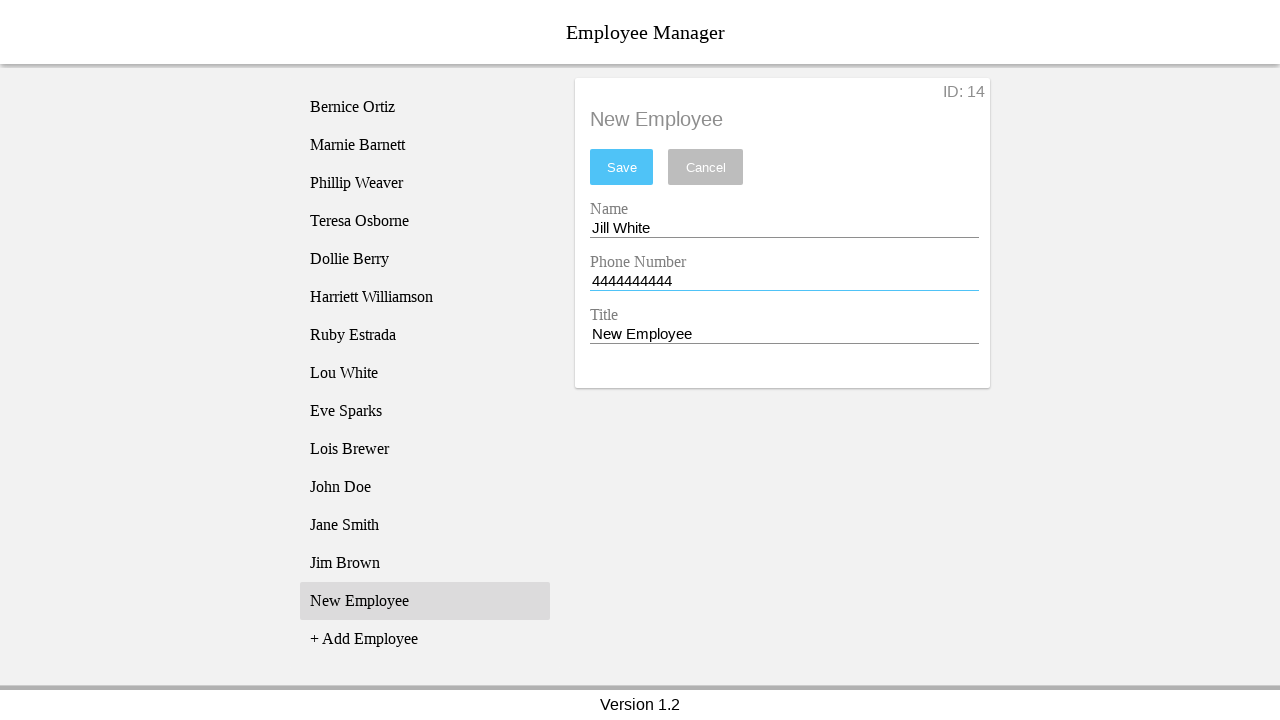

Cleared title field on [name="titleEntry"]
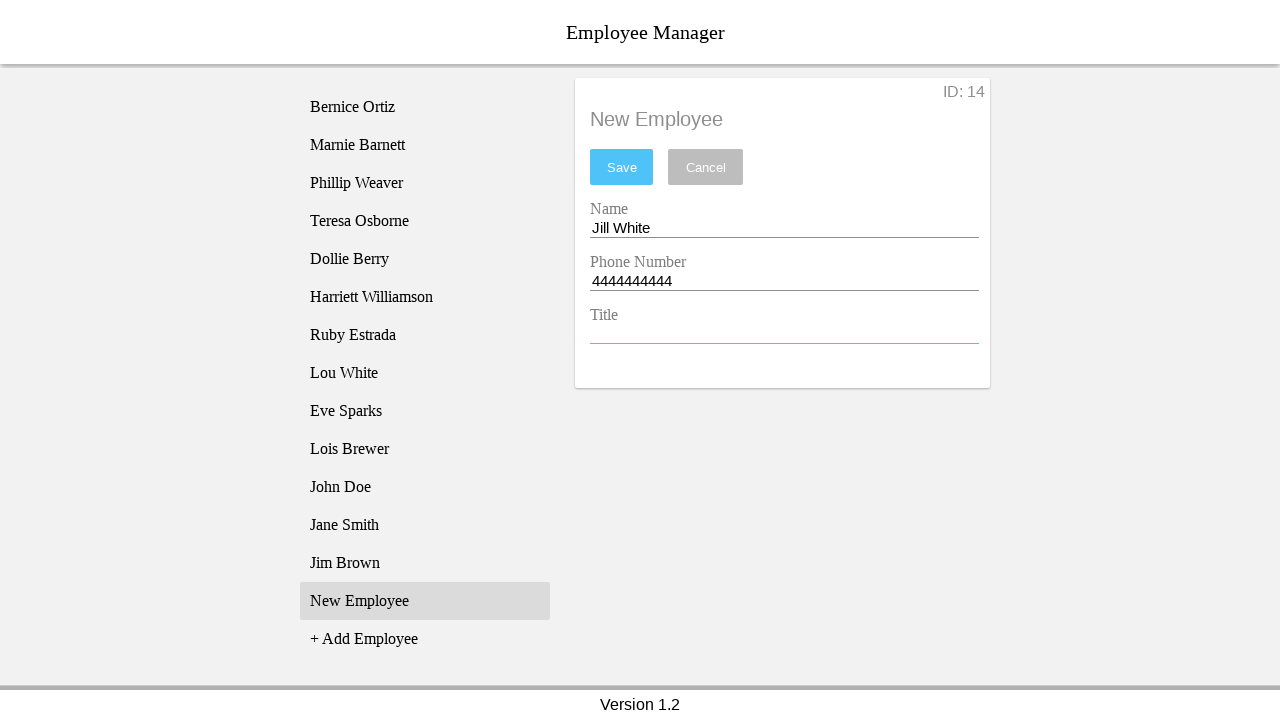

Filled title field with 'Analyst' on [name="titleEntry"]
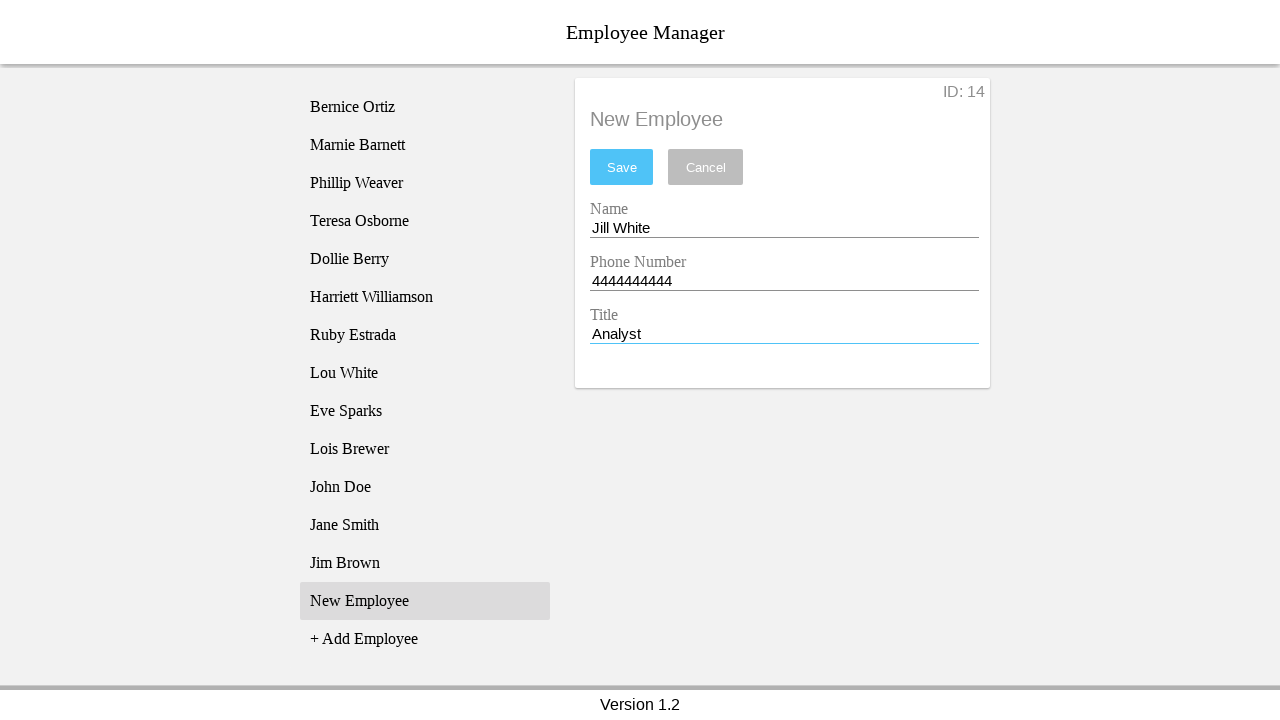

Clicked Save button to save Jill White at (622, 167) on #saveBtn
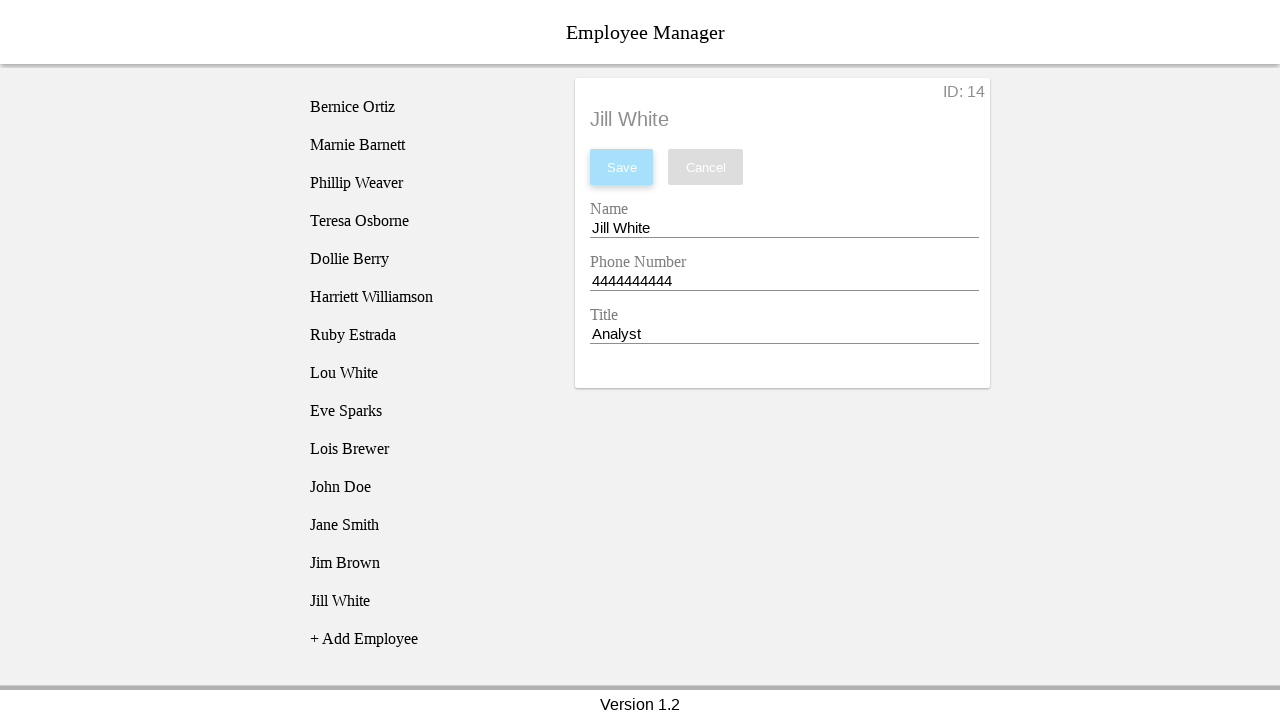

Waited 3 seconds for all operations to complete
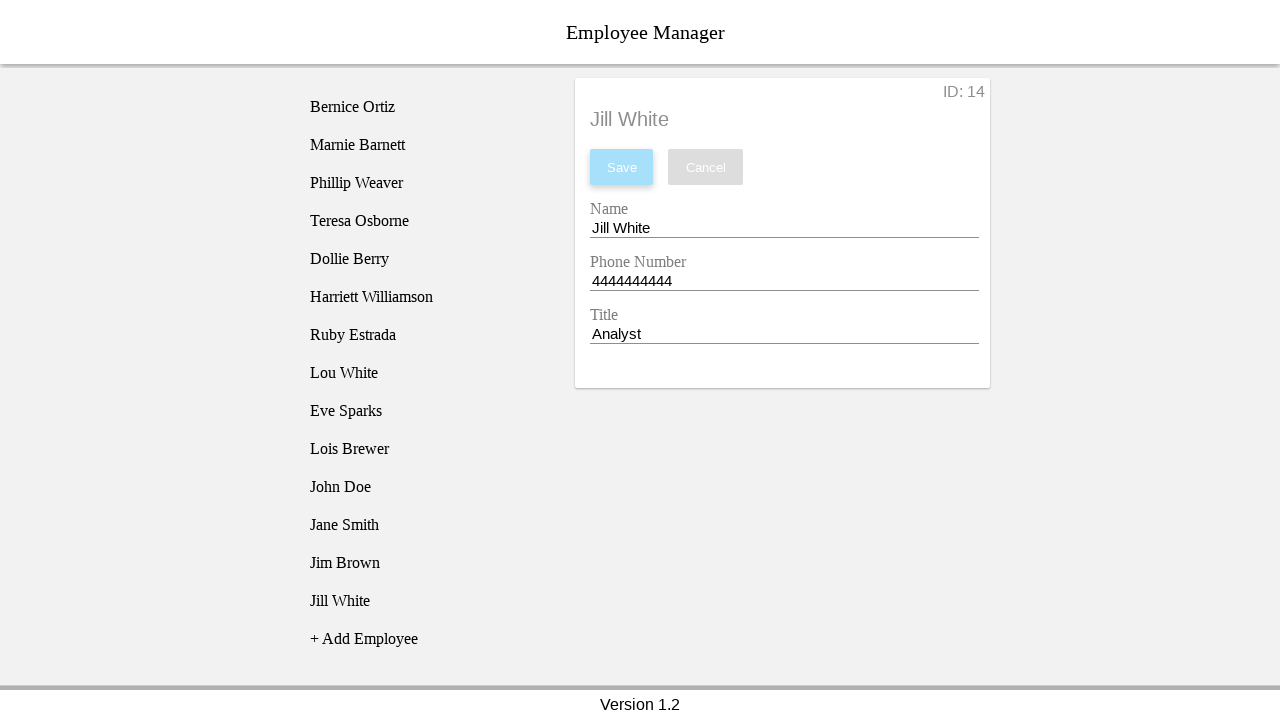

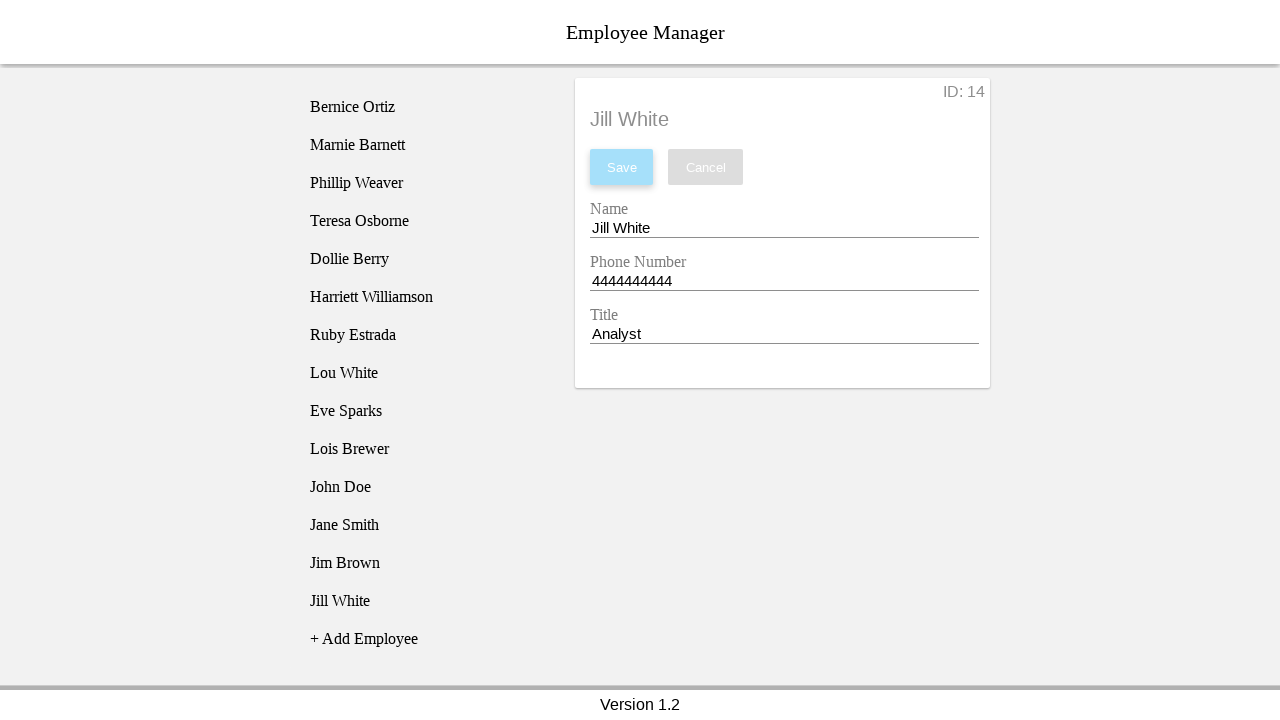